Opens the language selection list box and retrieves all available language options

Starting URL: http://demo.automationtesting.in/Register.html

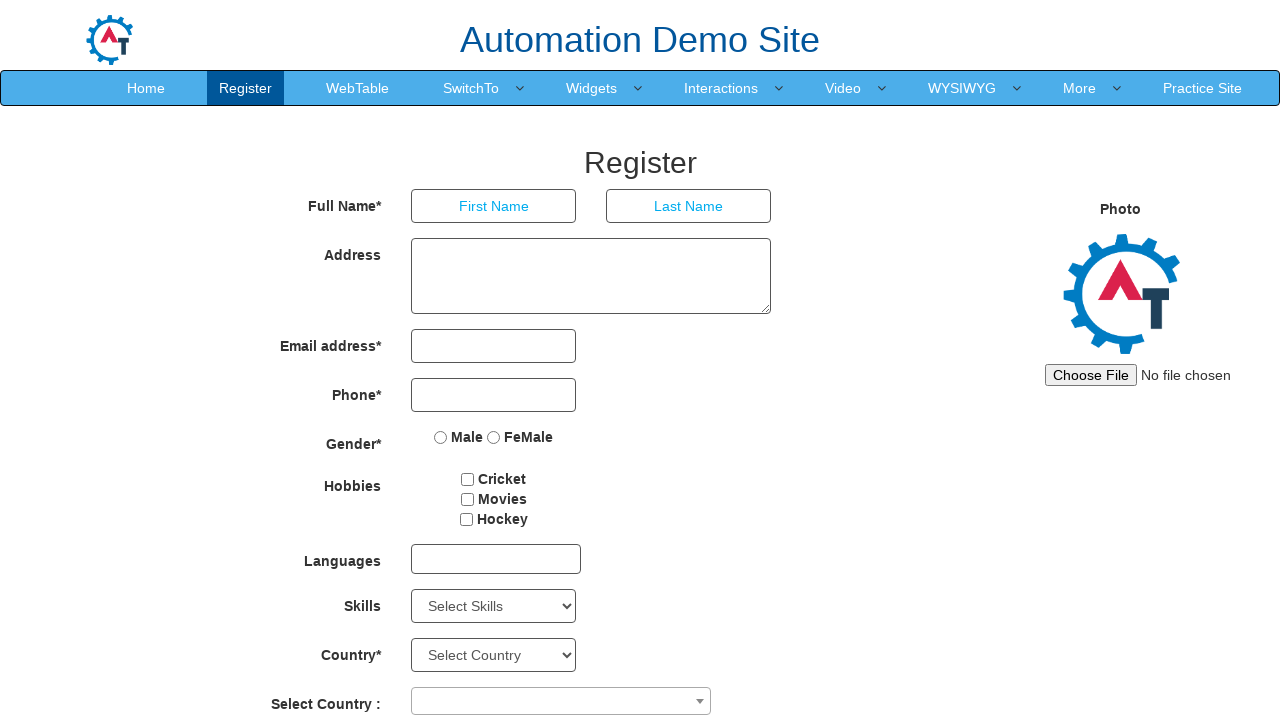

Clicked on the language selection dropdown to open the list box at (496, 559) on #msdd
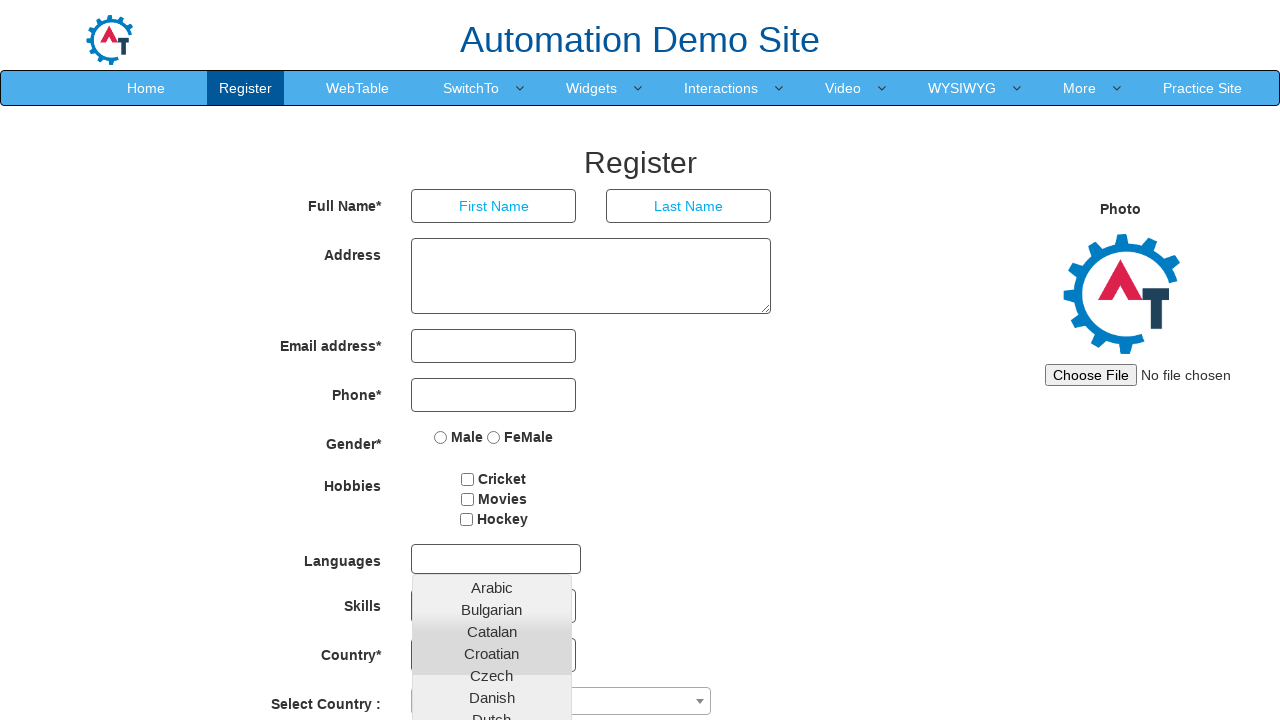

Language dropdown list appeared and is ready to display options
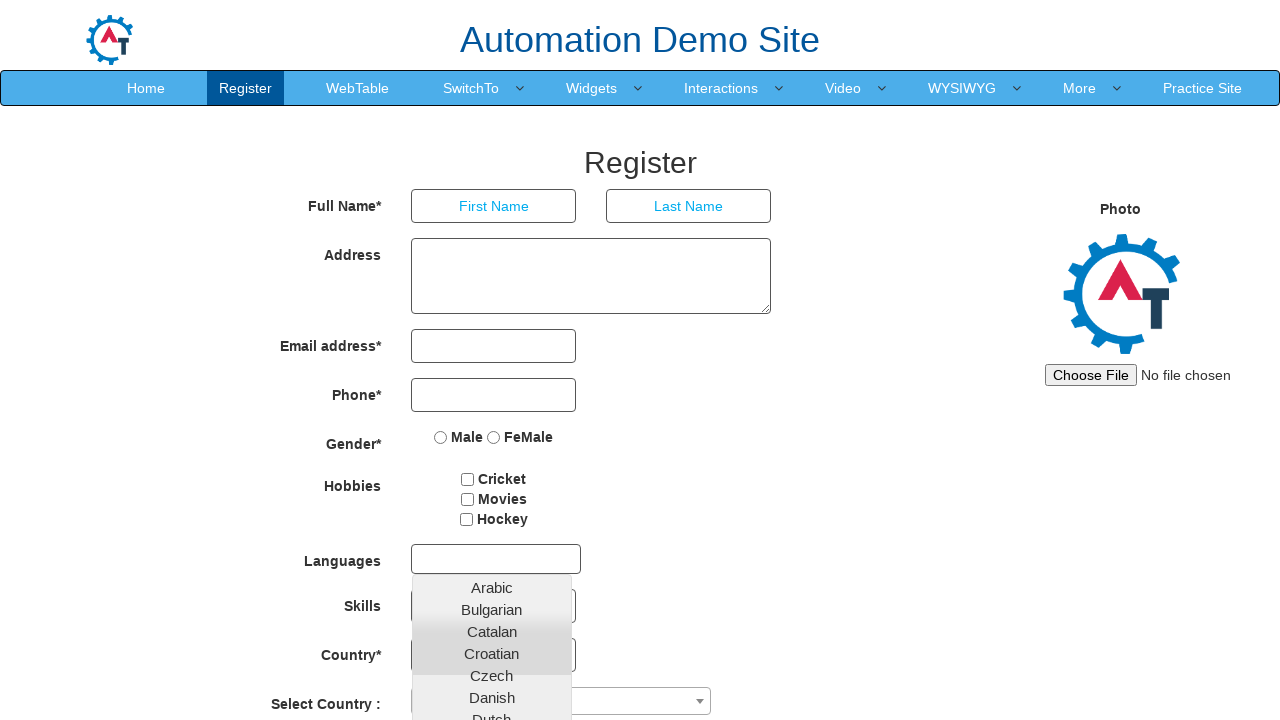

Retrieved all available language options from the dropdown list
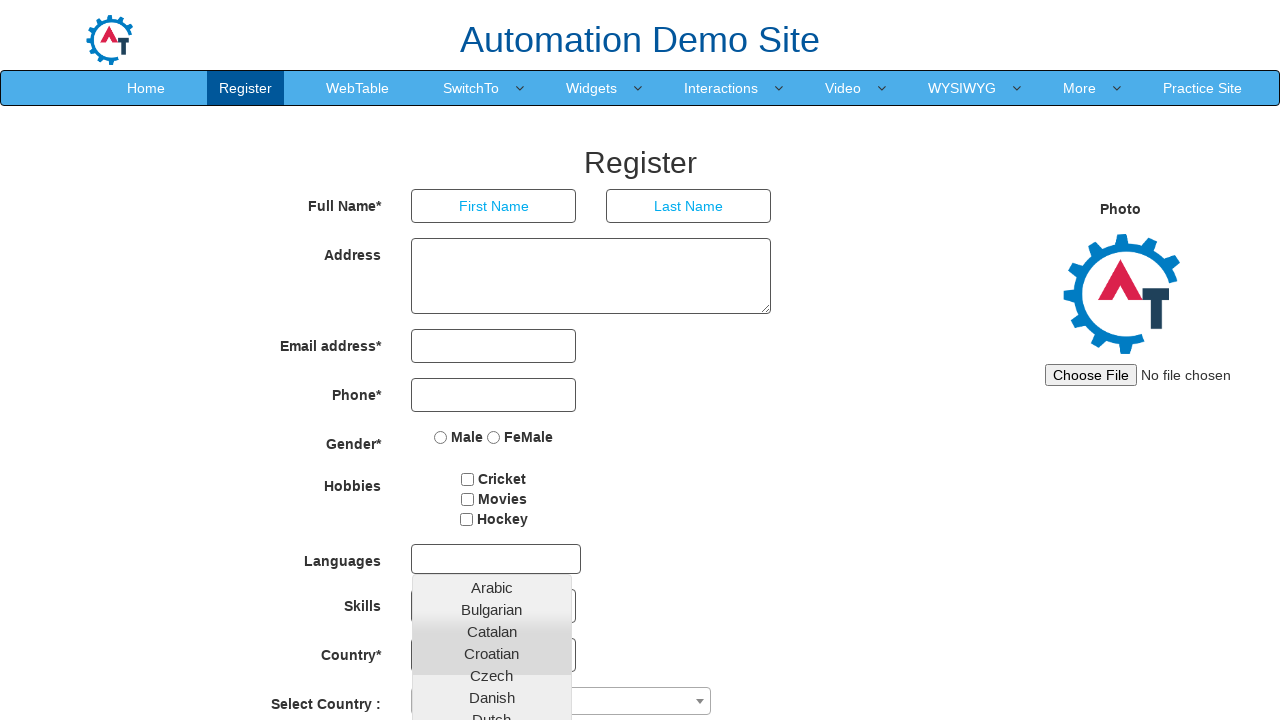

Retrieved language option: Arabic
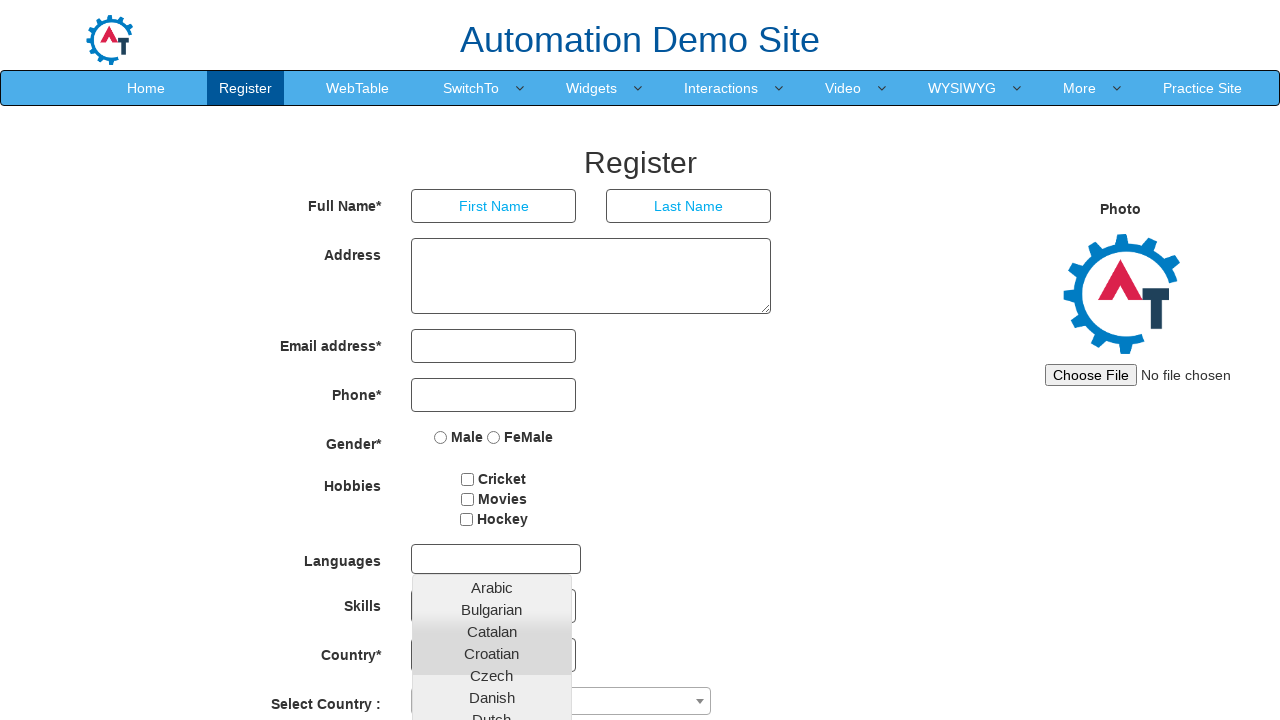

Retrieved language option: Bulgarian
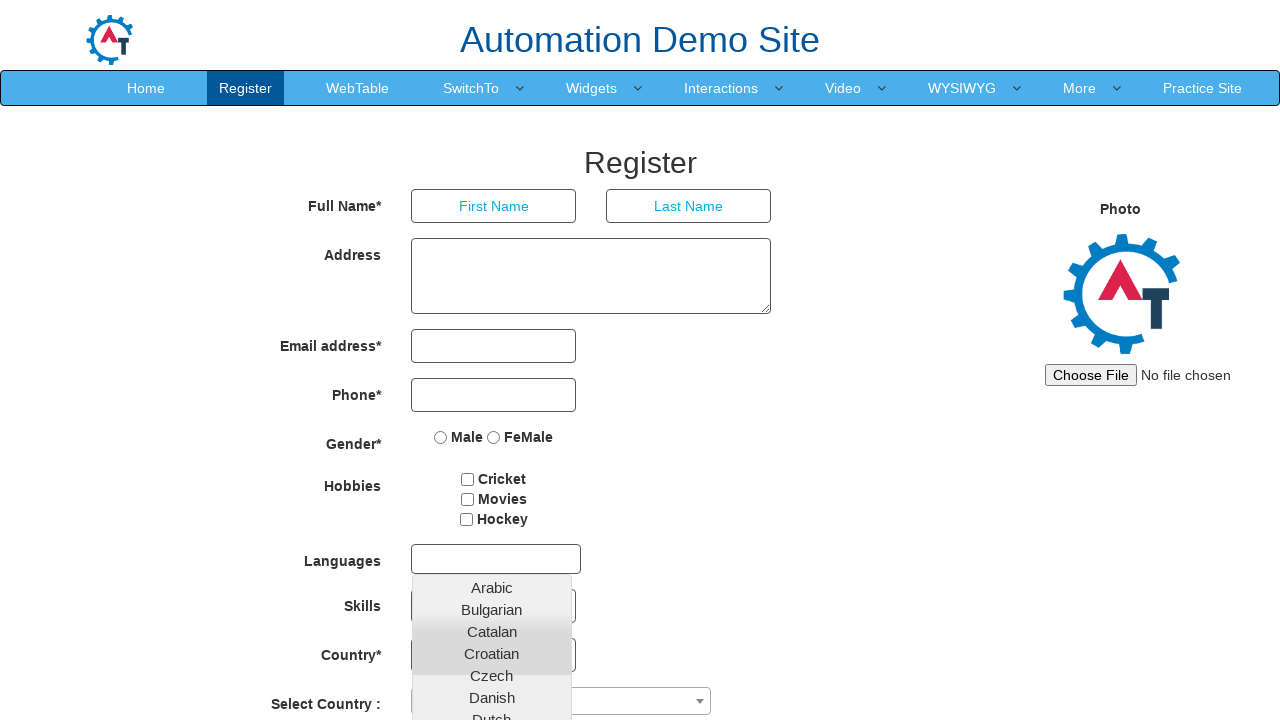

Retrieved language option: Catalan
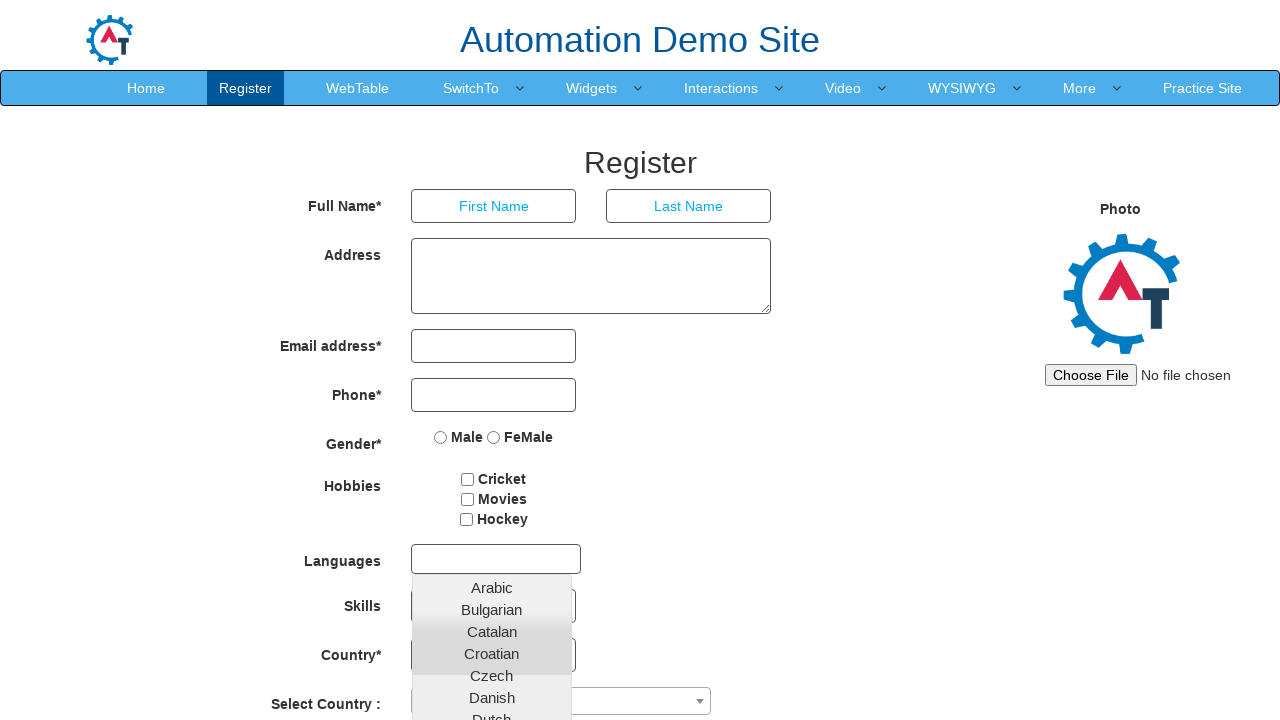

Retrieved language option: Croatian
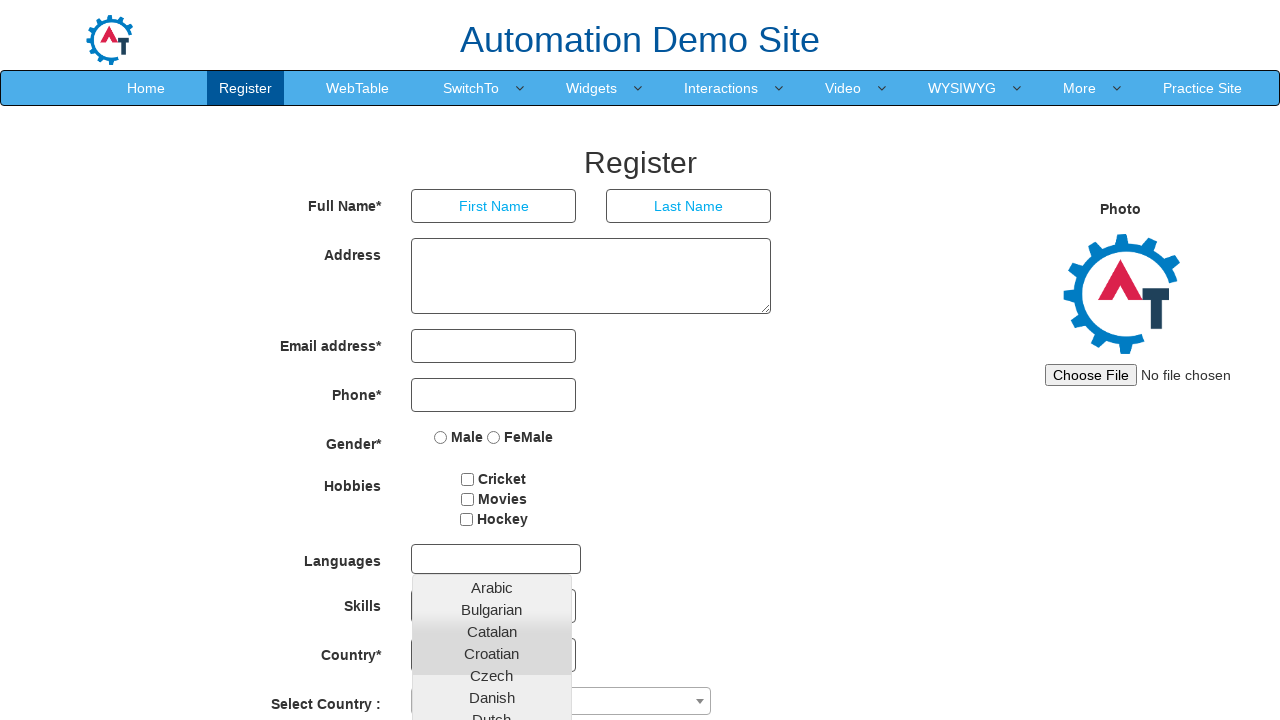

Retrieved language option: Czech
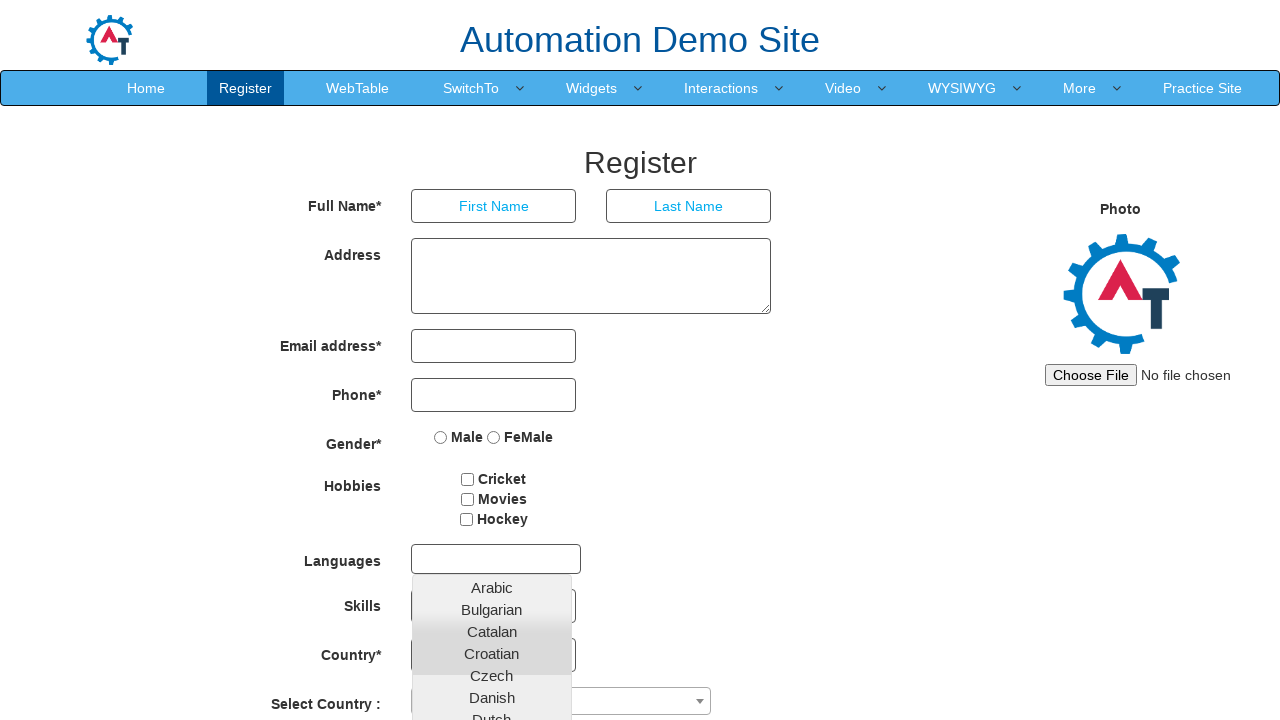

Retrieved language option: Danish
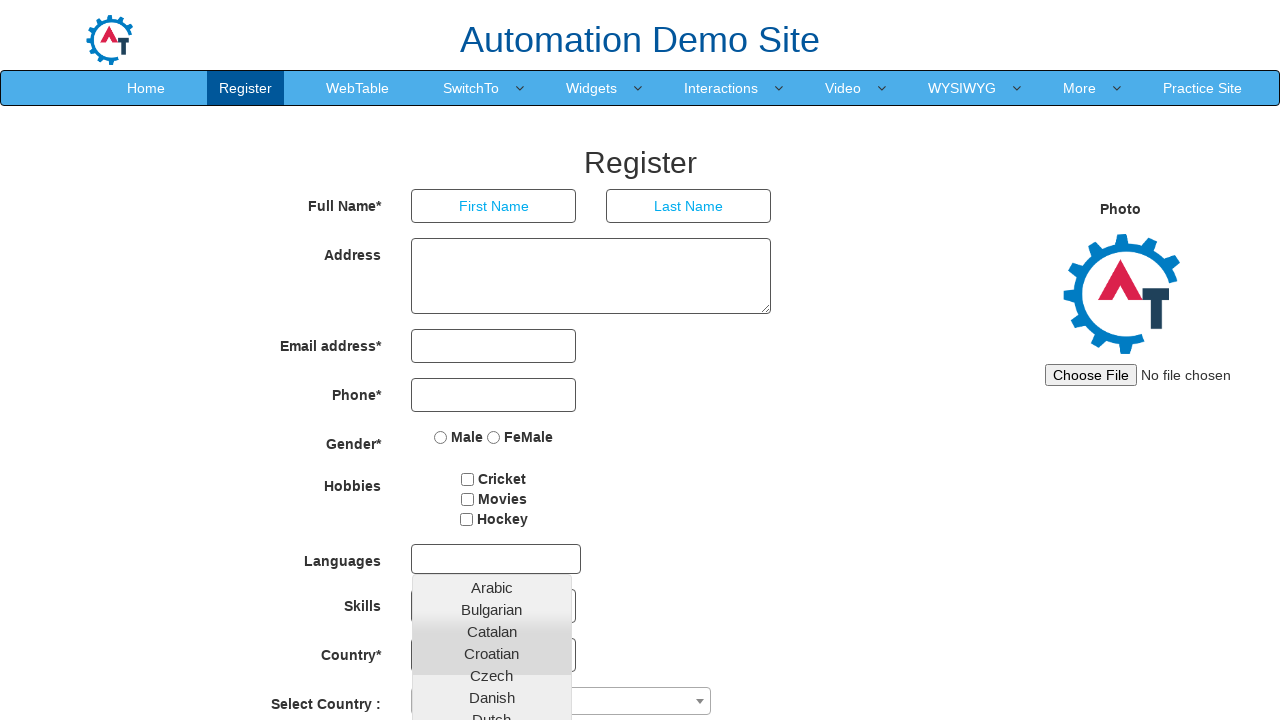

Retrieved language option: Dutch
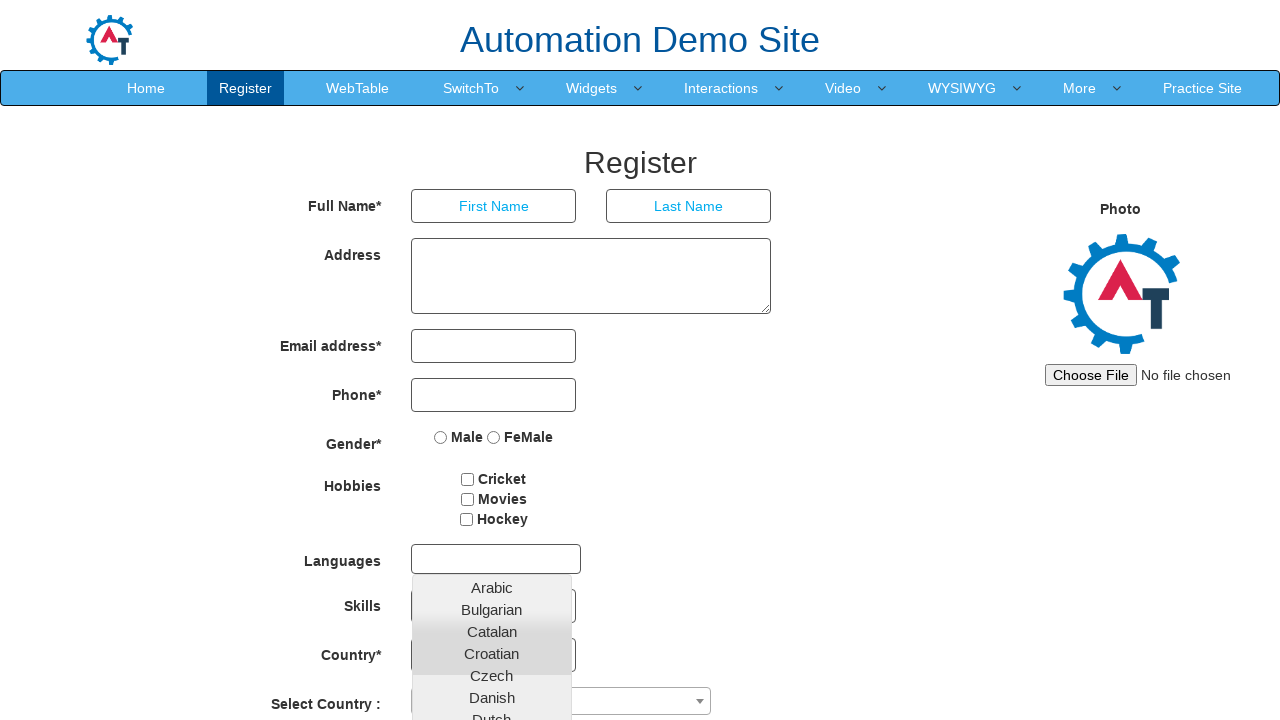

Retrieved language option: English
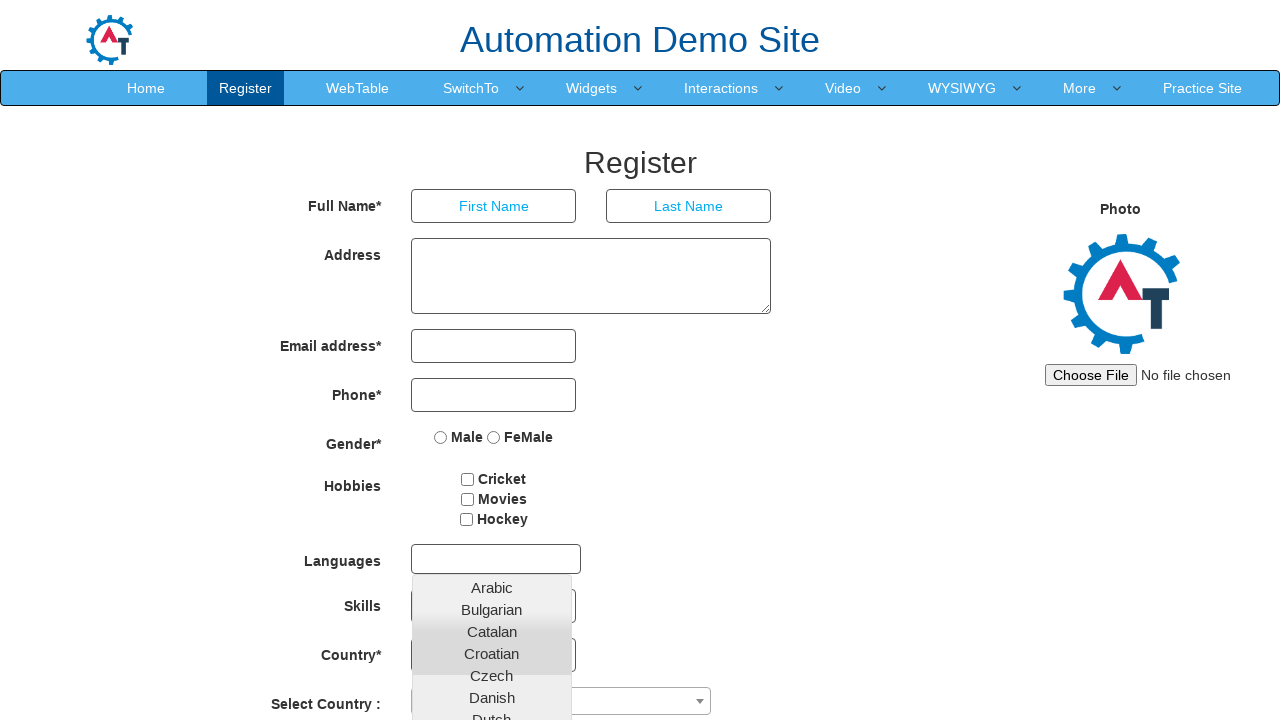

Retrieved language option: Estonian
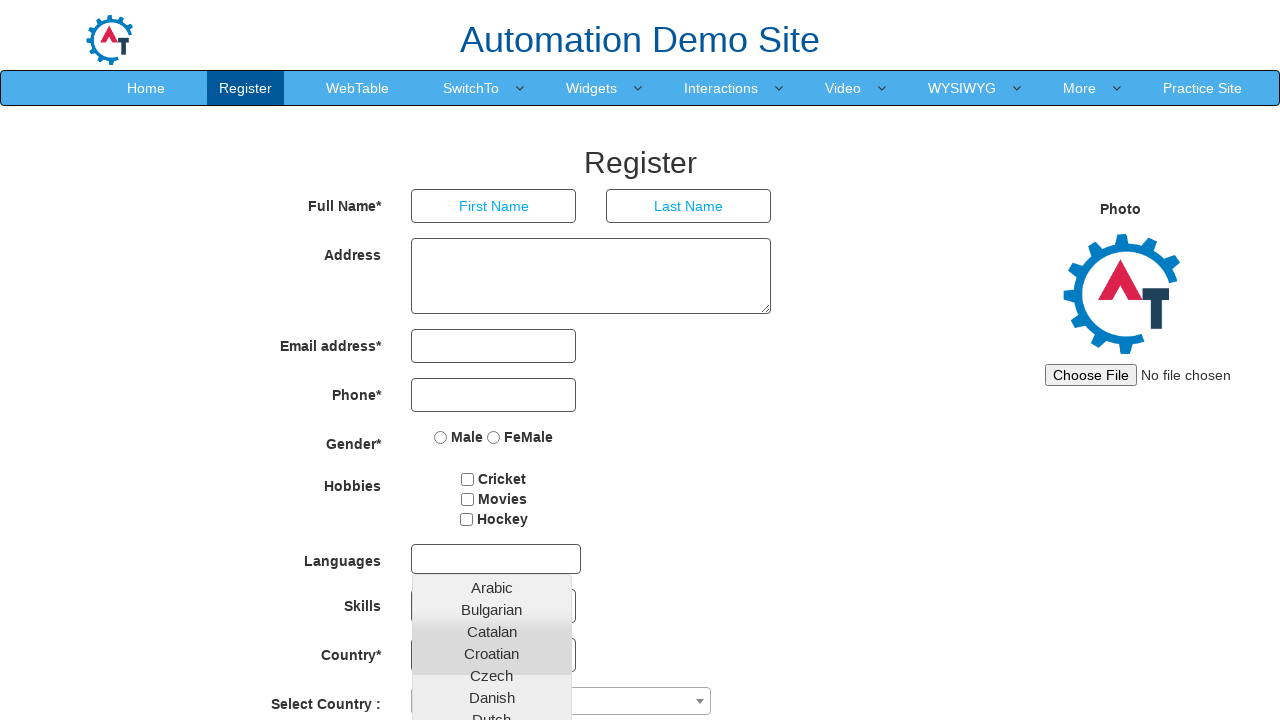

Retrieved language option: Filipino
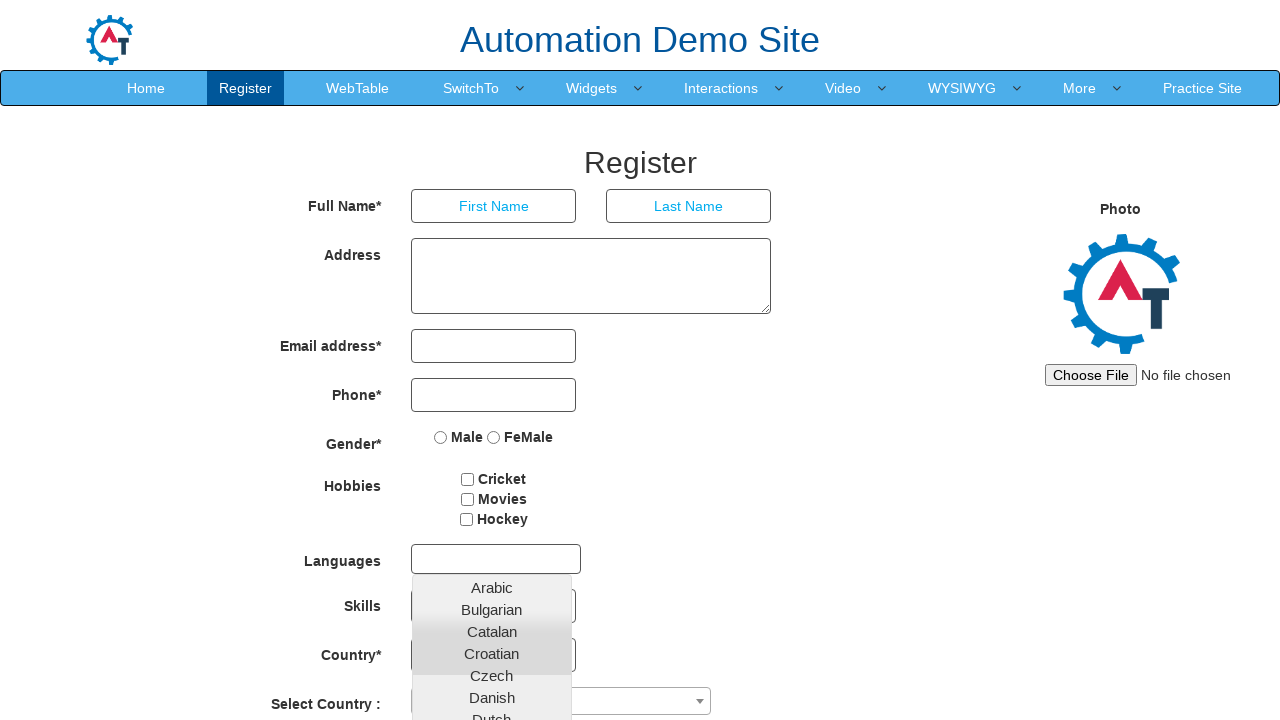

Retrieved language option: Finnish
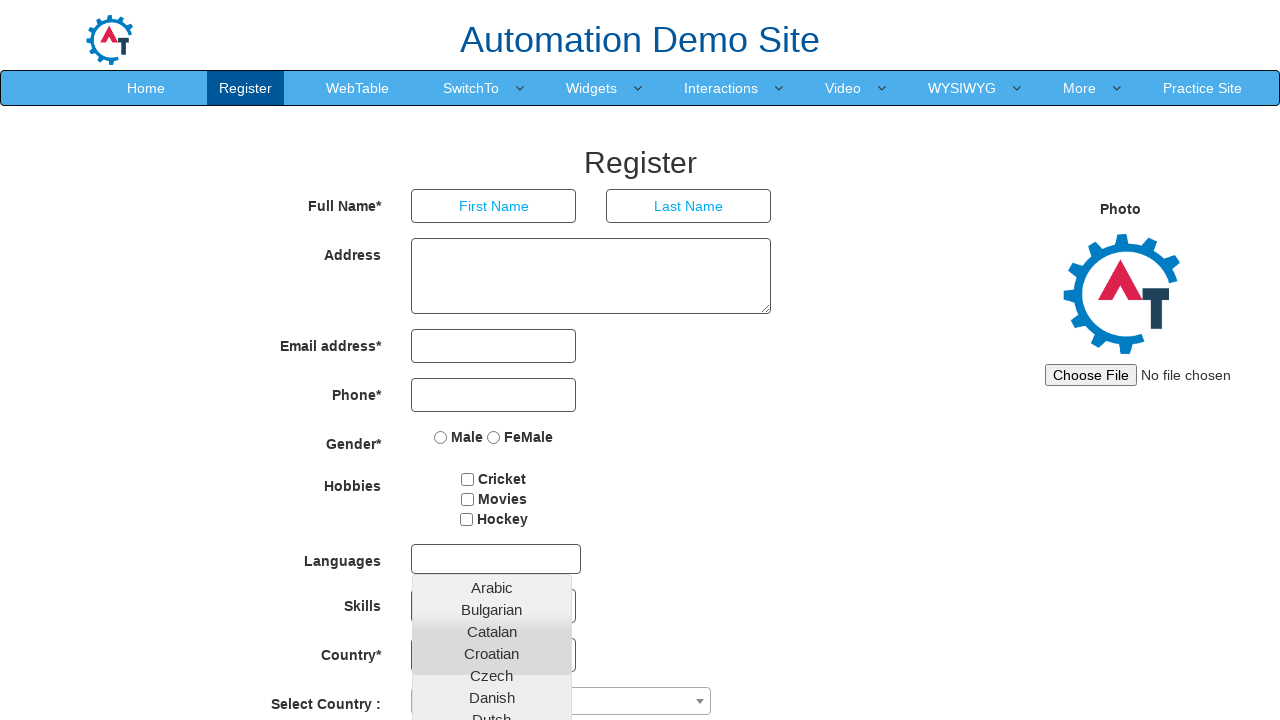

Retrieved language option: French
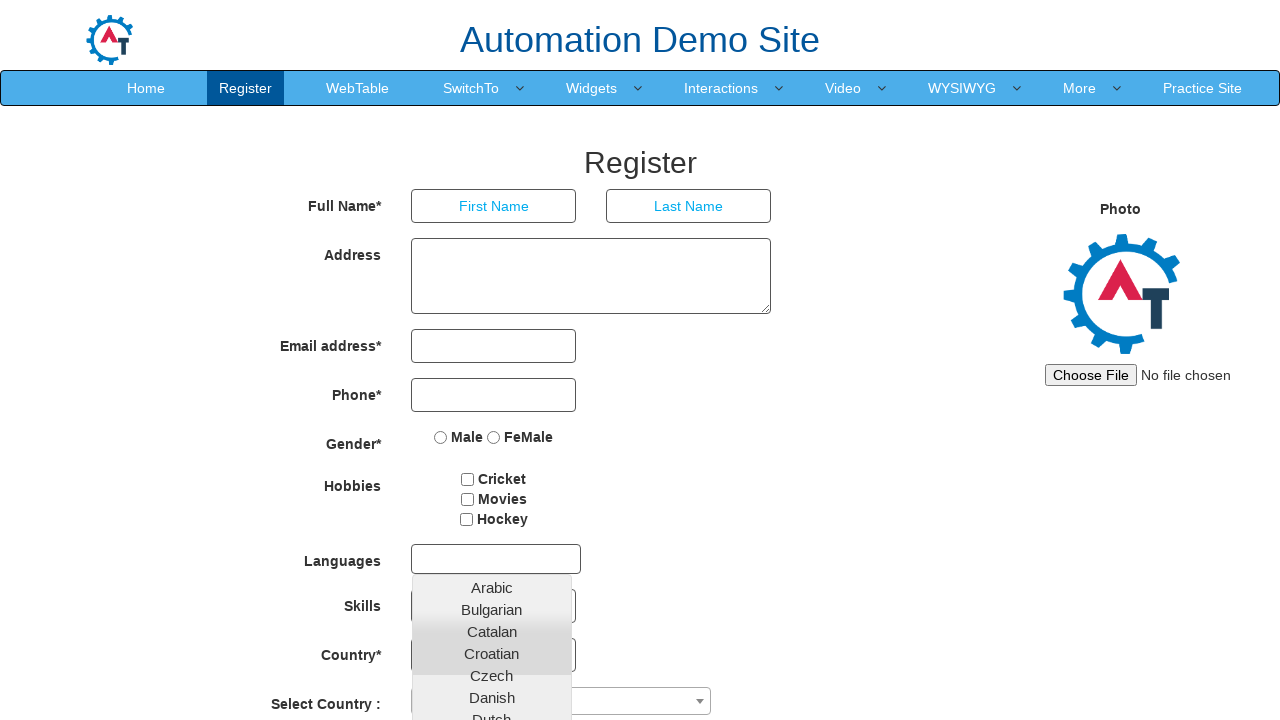

Retrieved language option: German
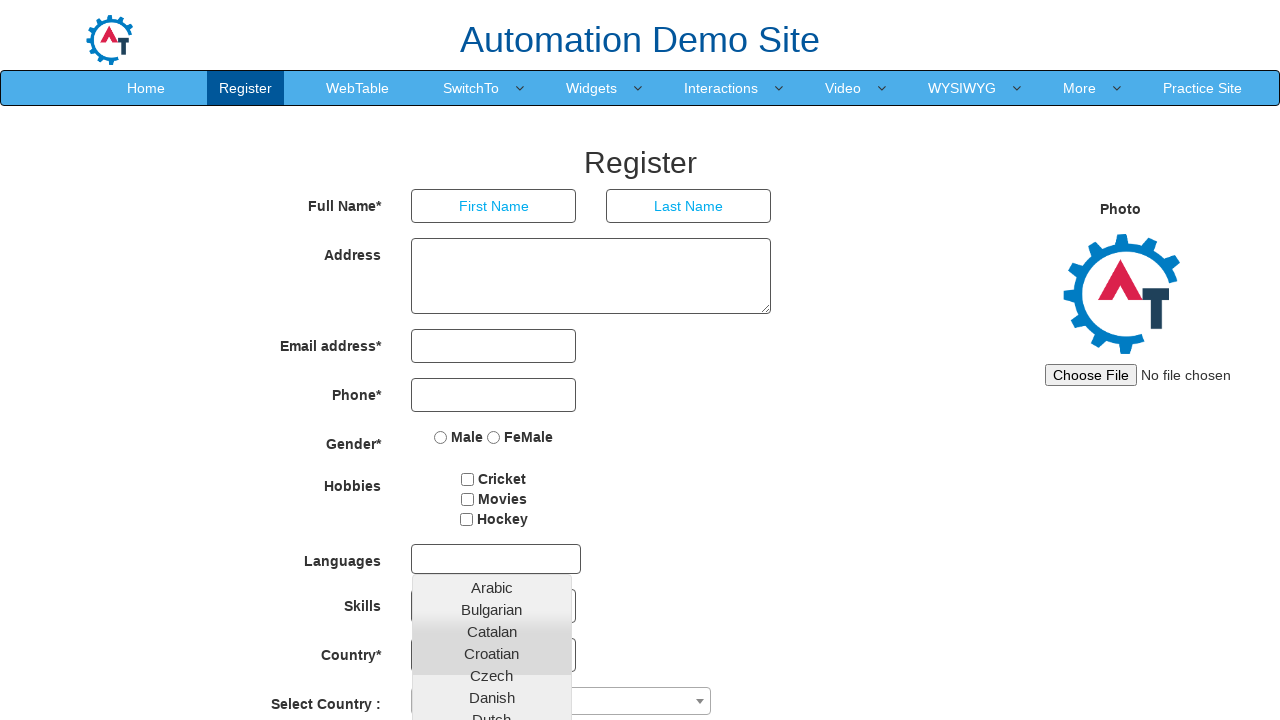

Retrieved language option: Greek
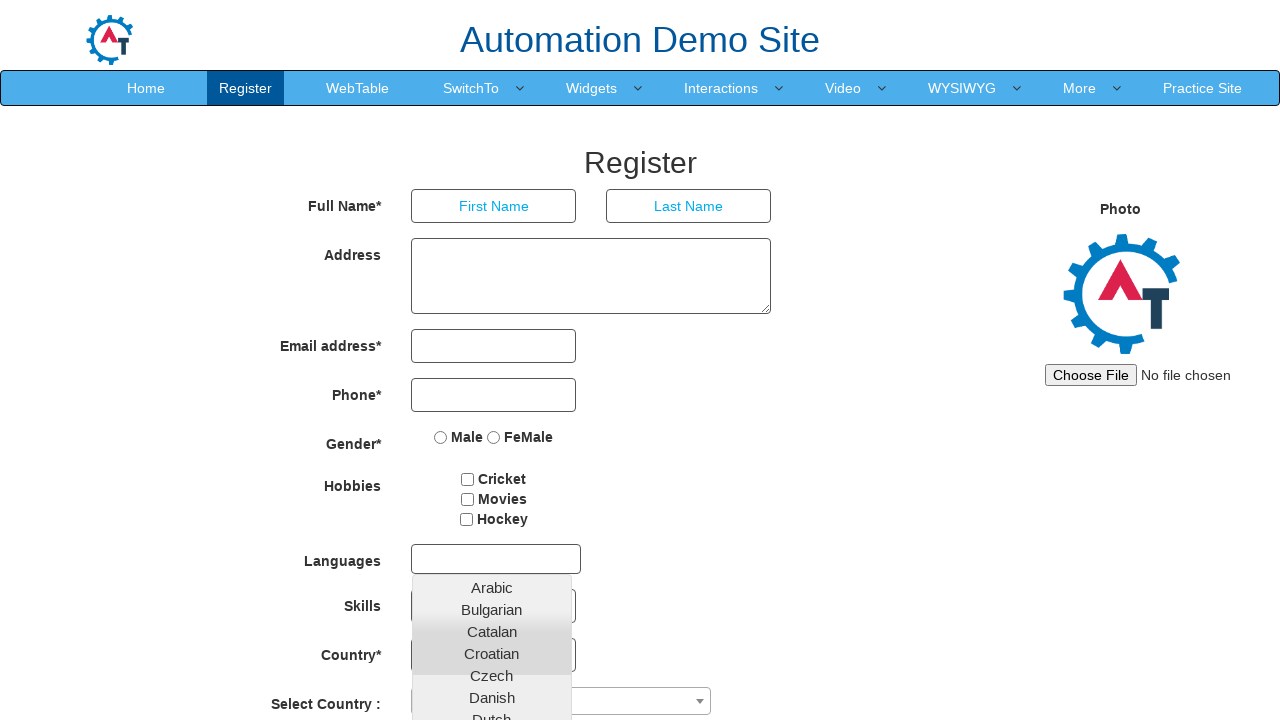

Retrieved language option: Hebrew
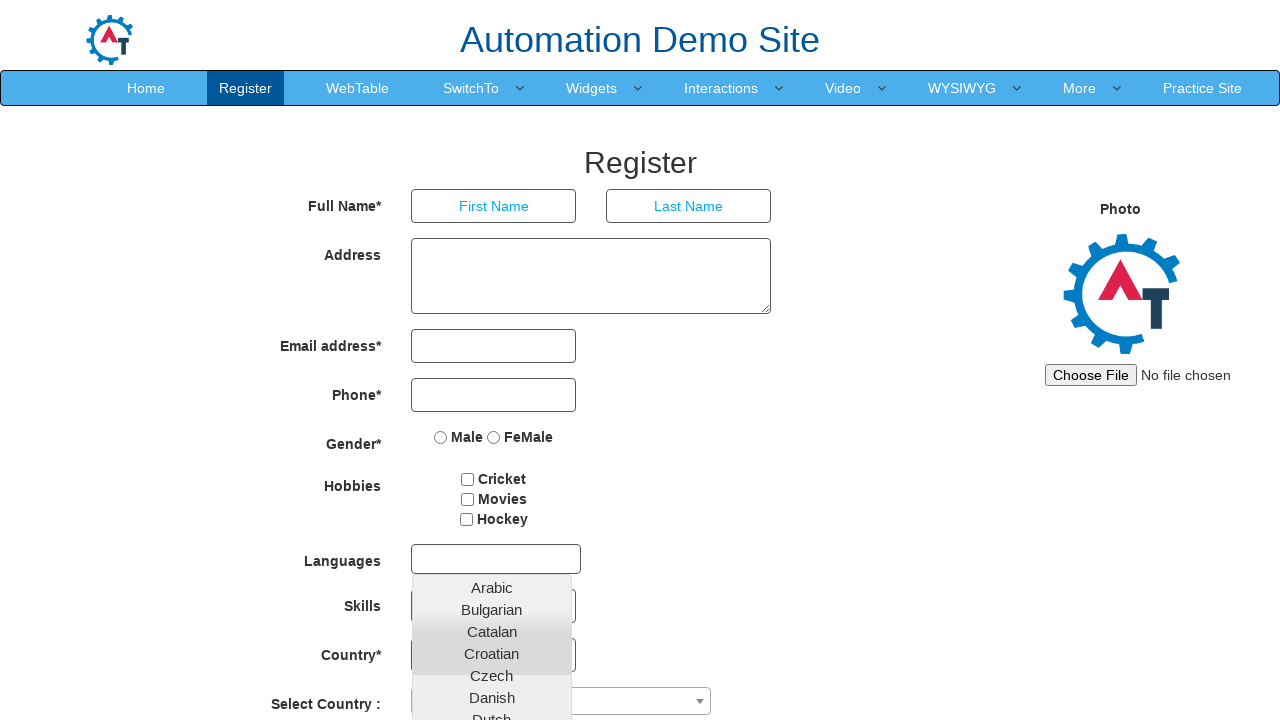

Retrieved language option: Hindi
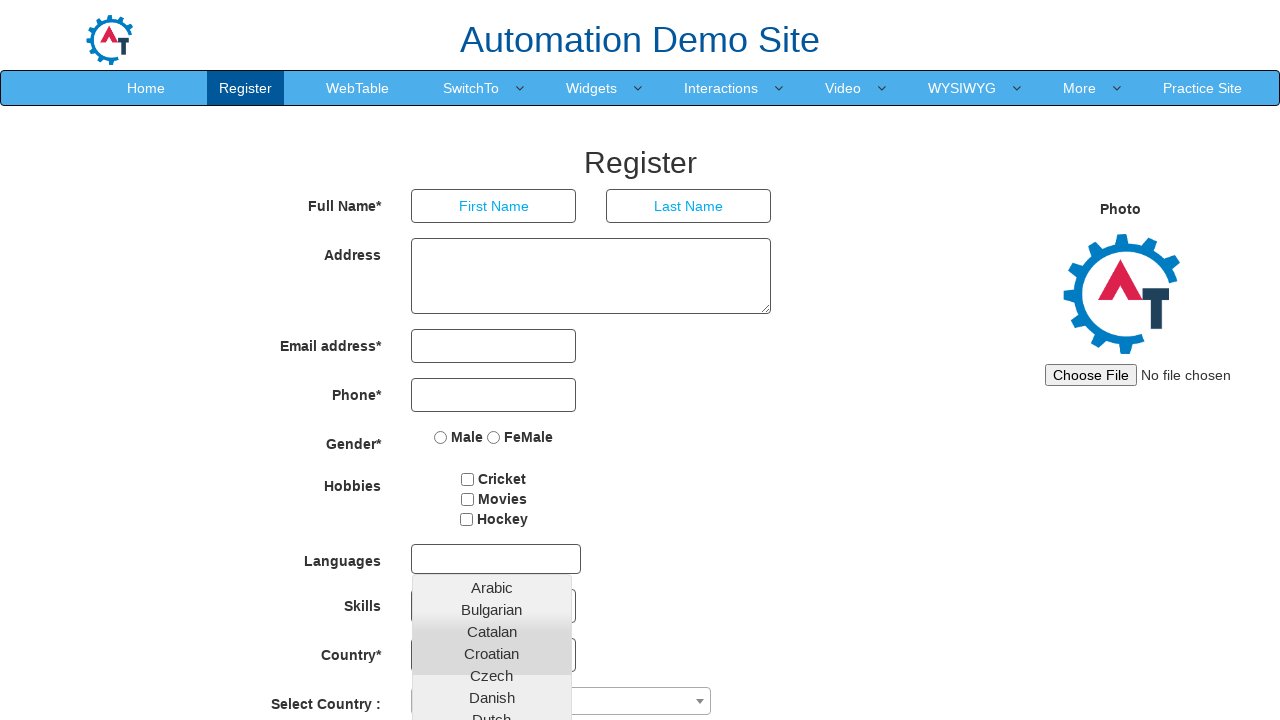

Retrieved language option: Hungarian
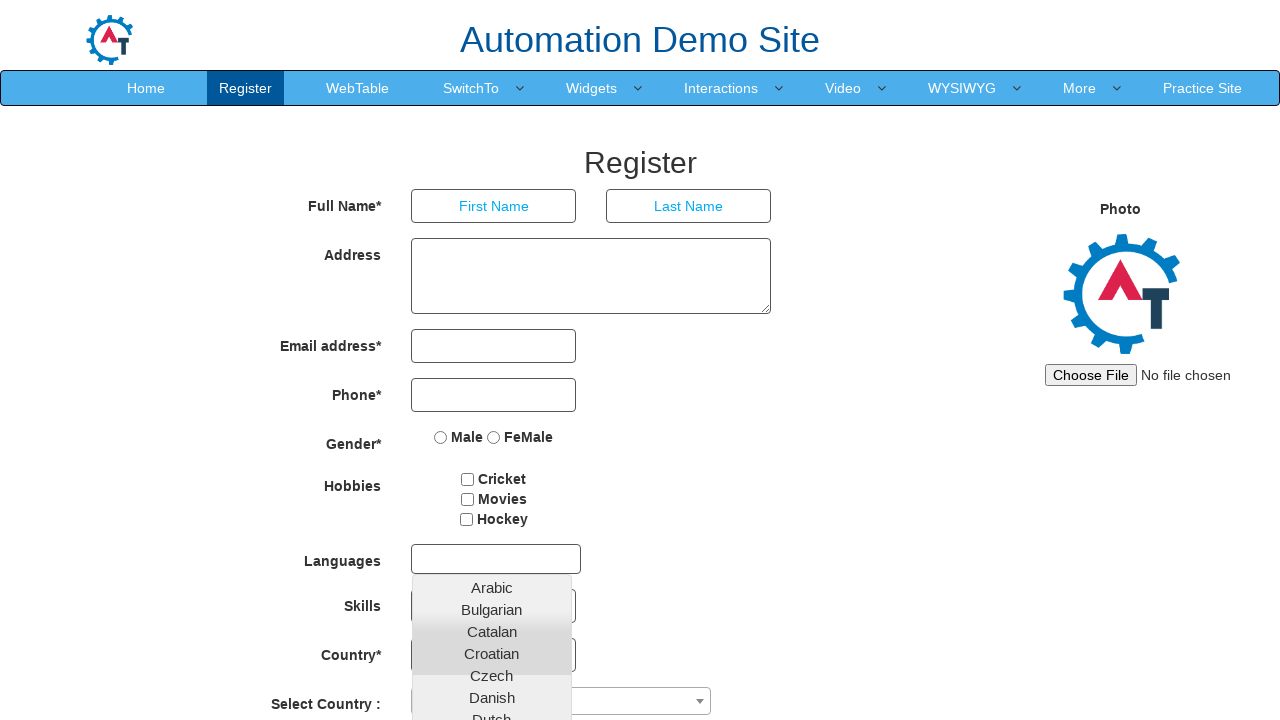

Retrieved language option: Icelandic
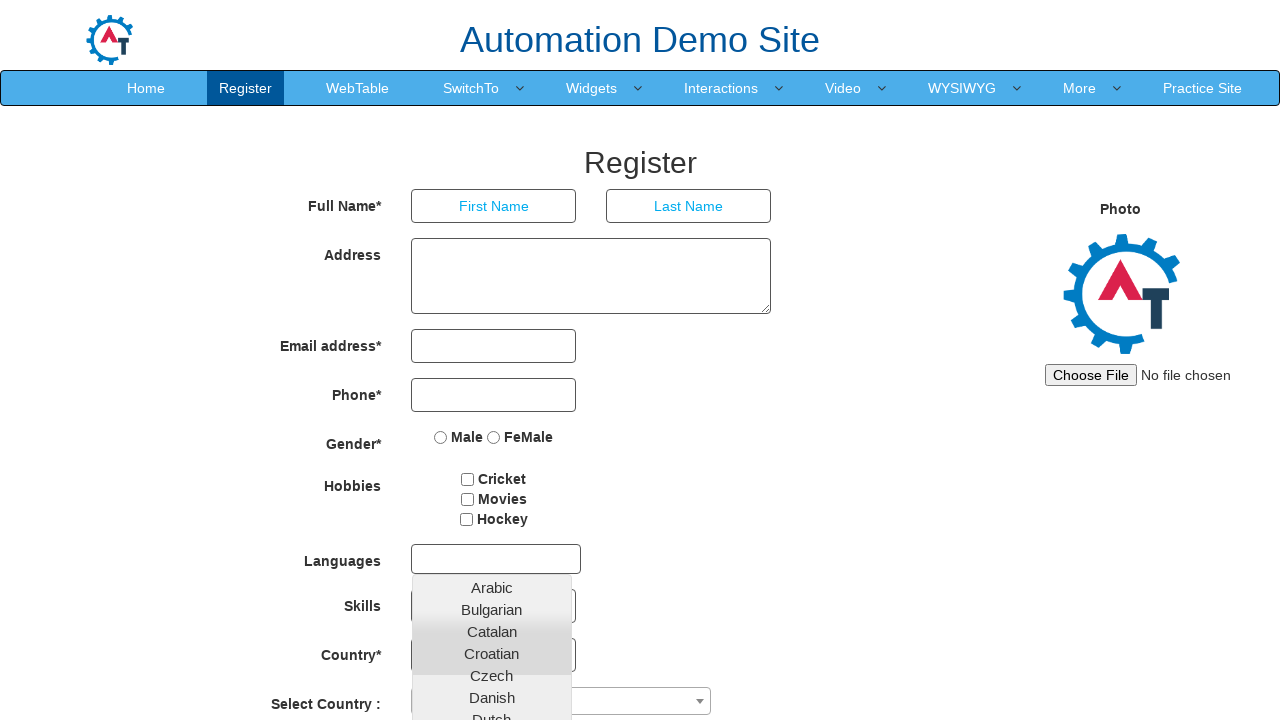

Retrieved language option: Indonesian
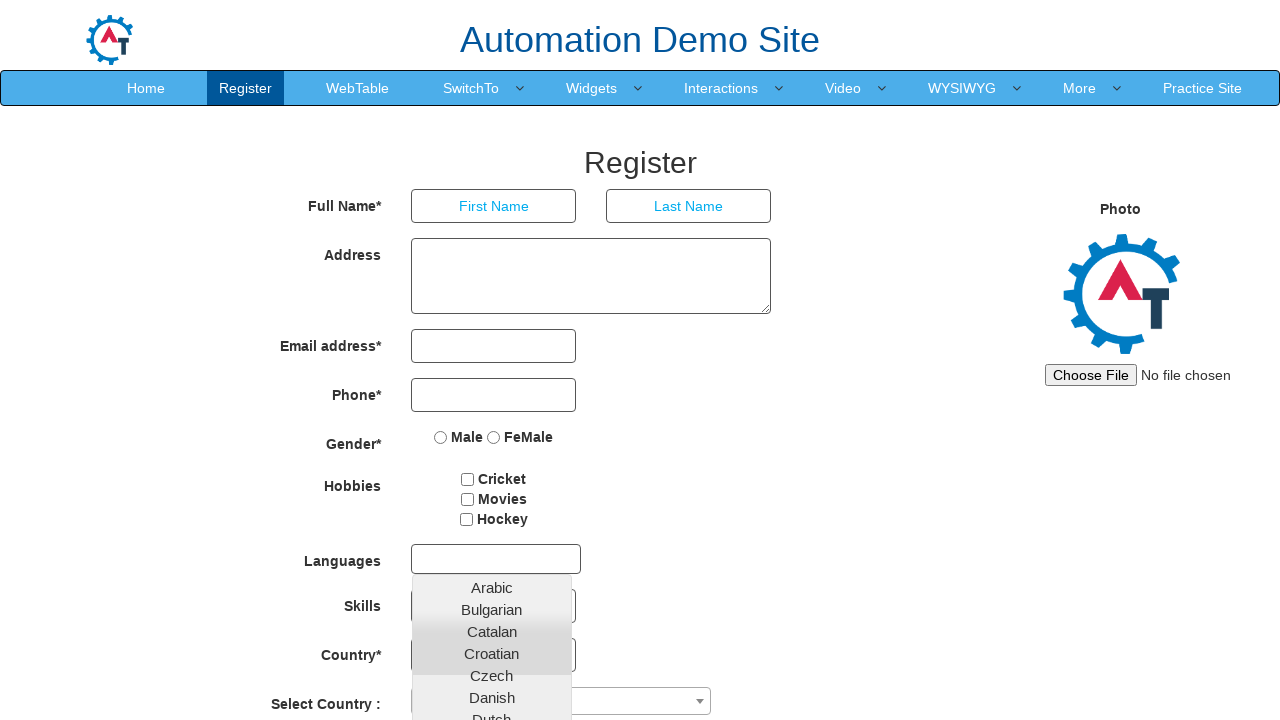

Retrieved language option: Italian
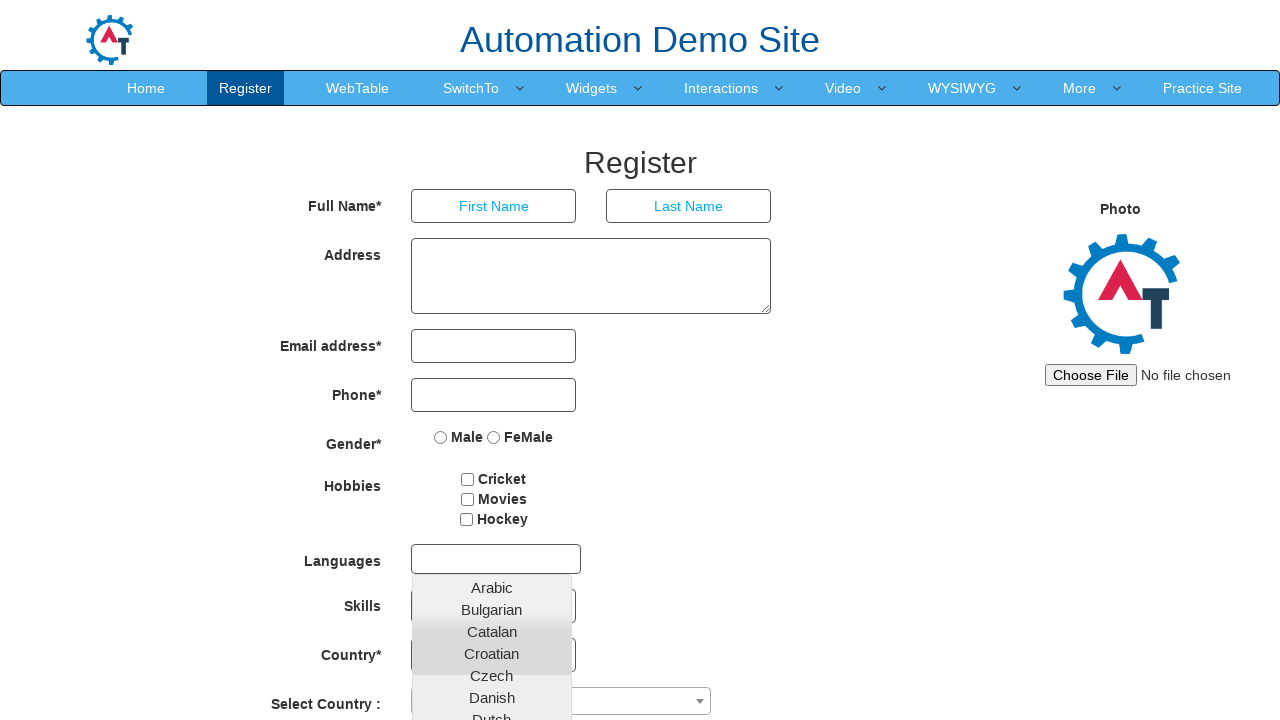

Retrieved language option: Japanese
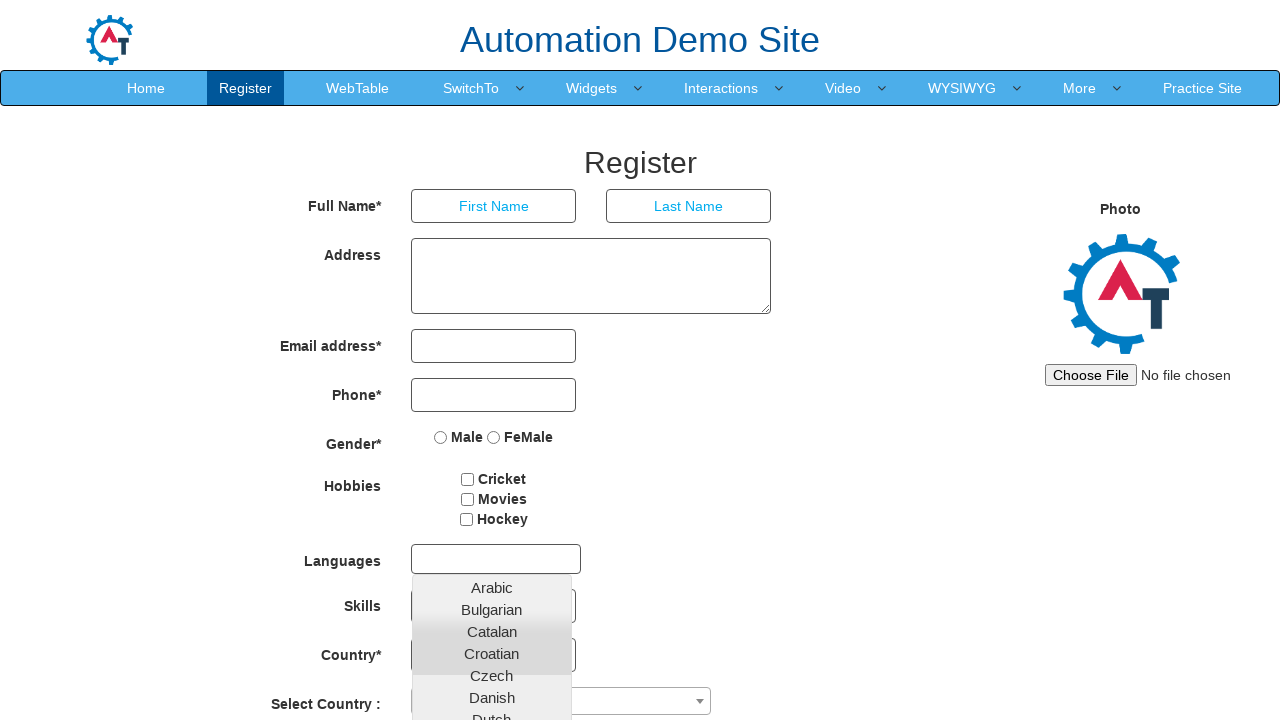

Retrieved language option: Korean
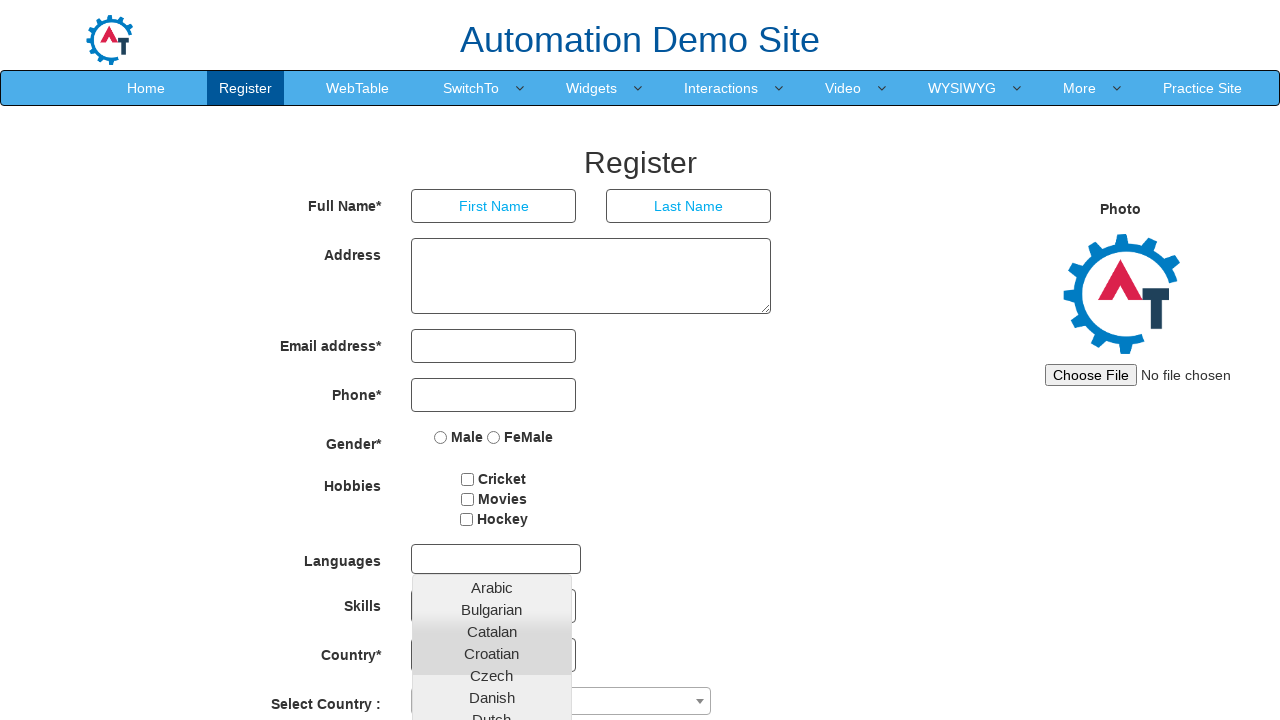

Retrieved language option: Latvian
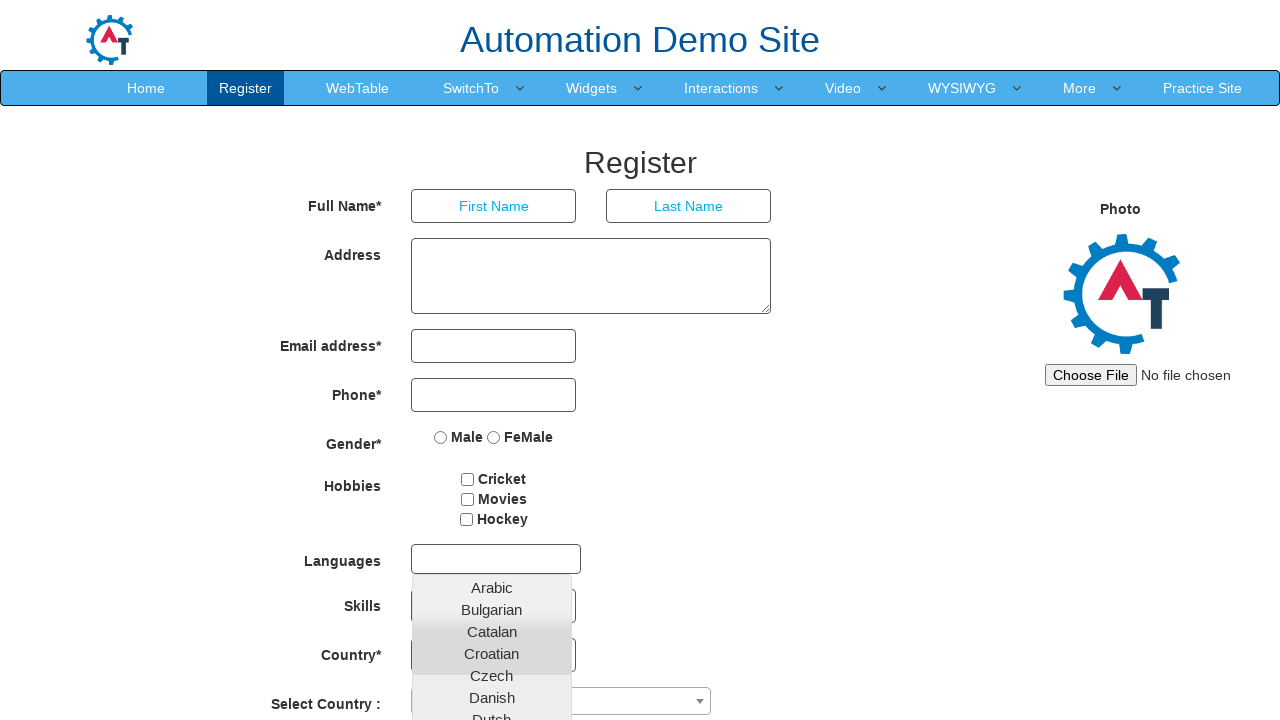

Retrieved language option: Lithuanian
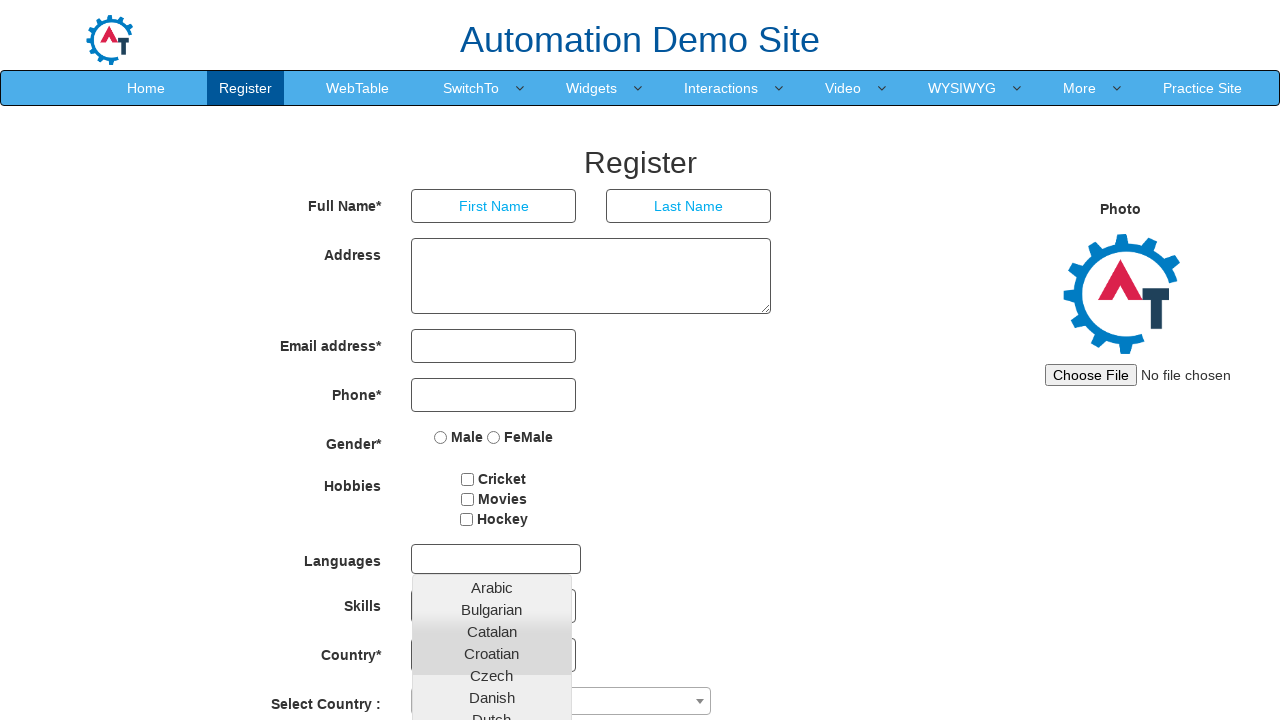

Retrieved language option: Malay
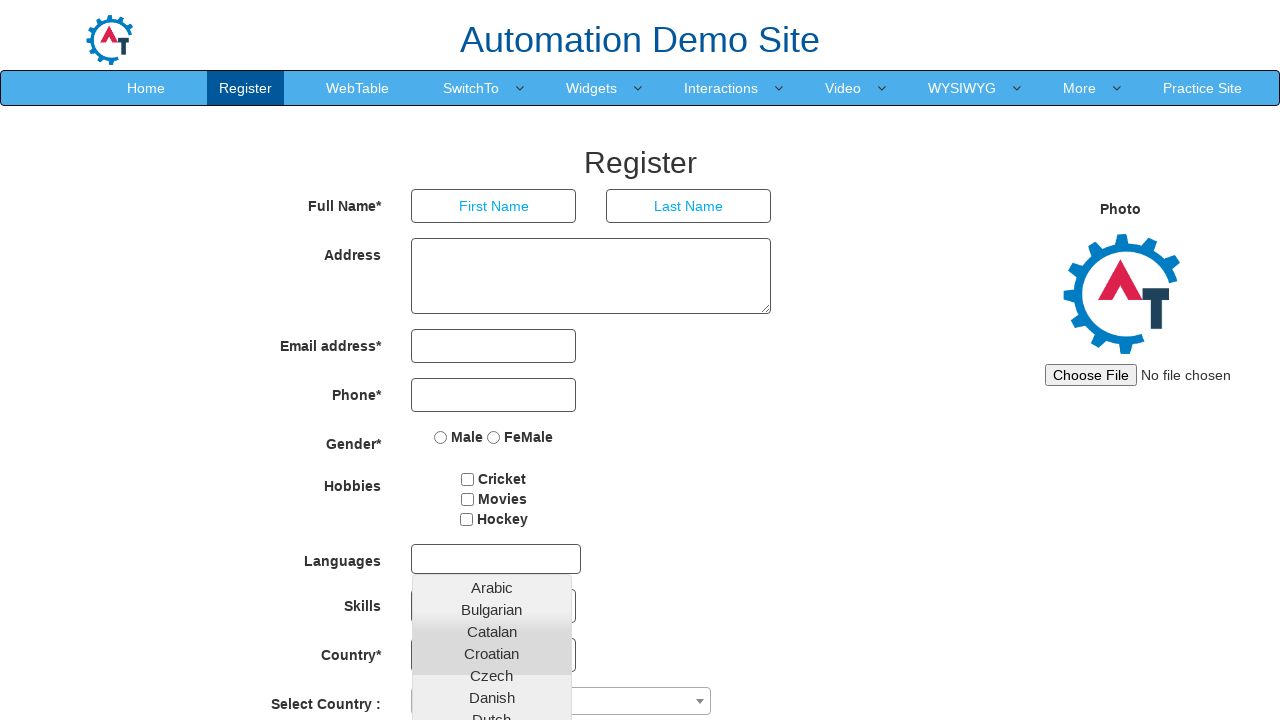

Retrieved language option: Norwegian
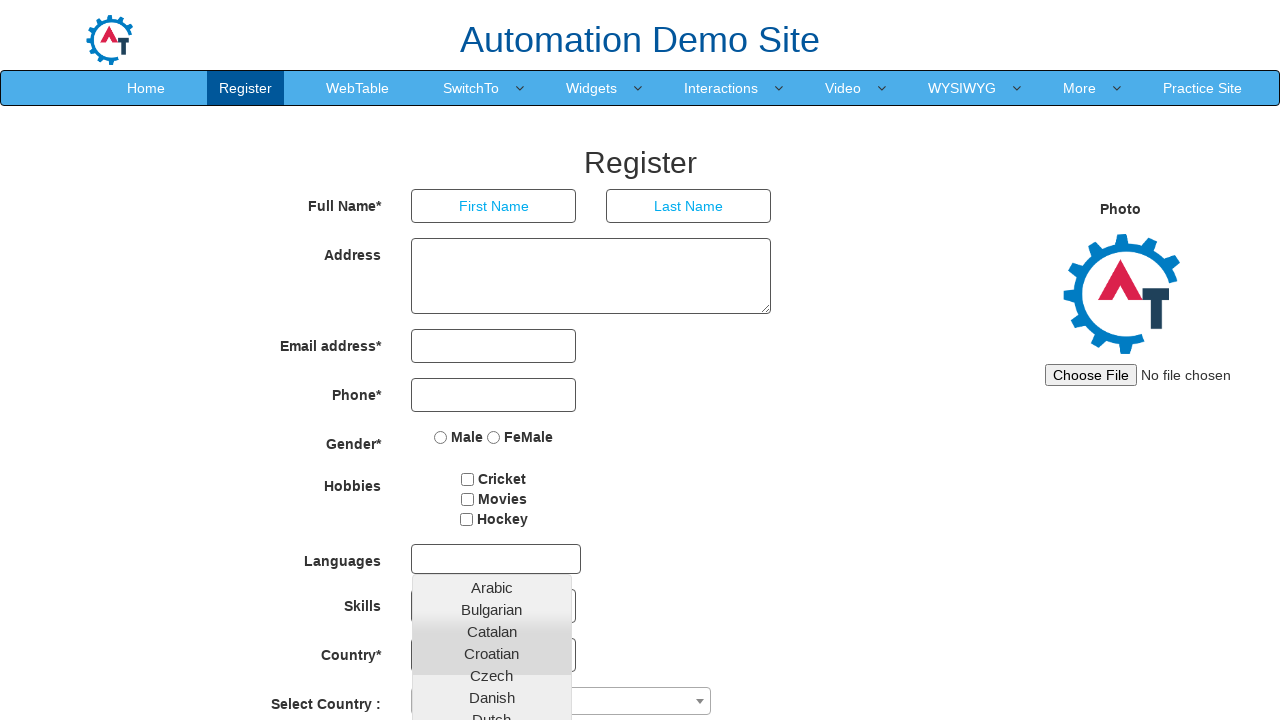

Retrieved language option: Persian
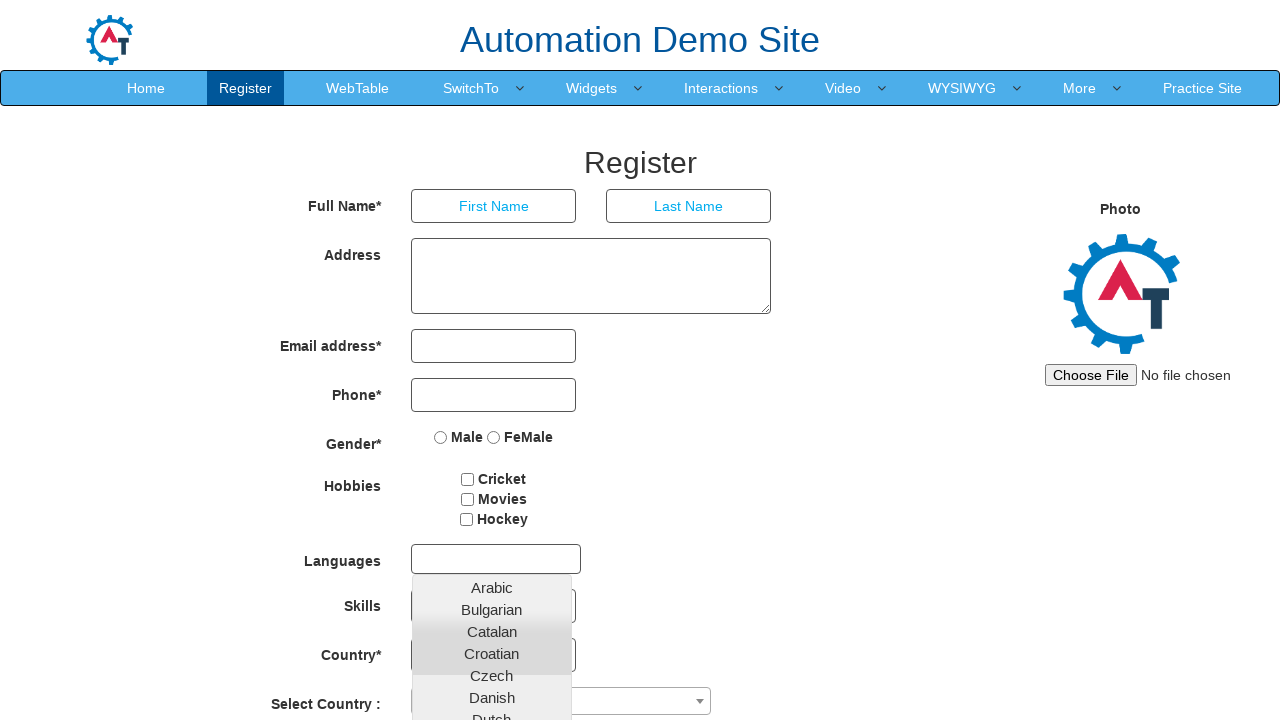

Retrieved language option: Polish
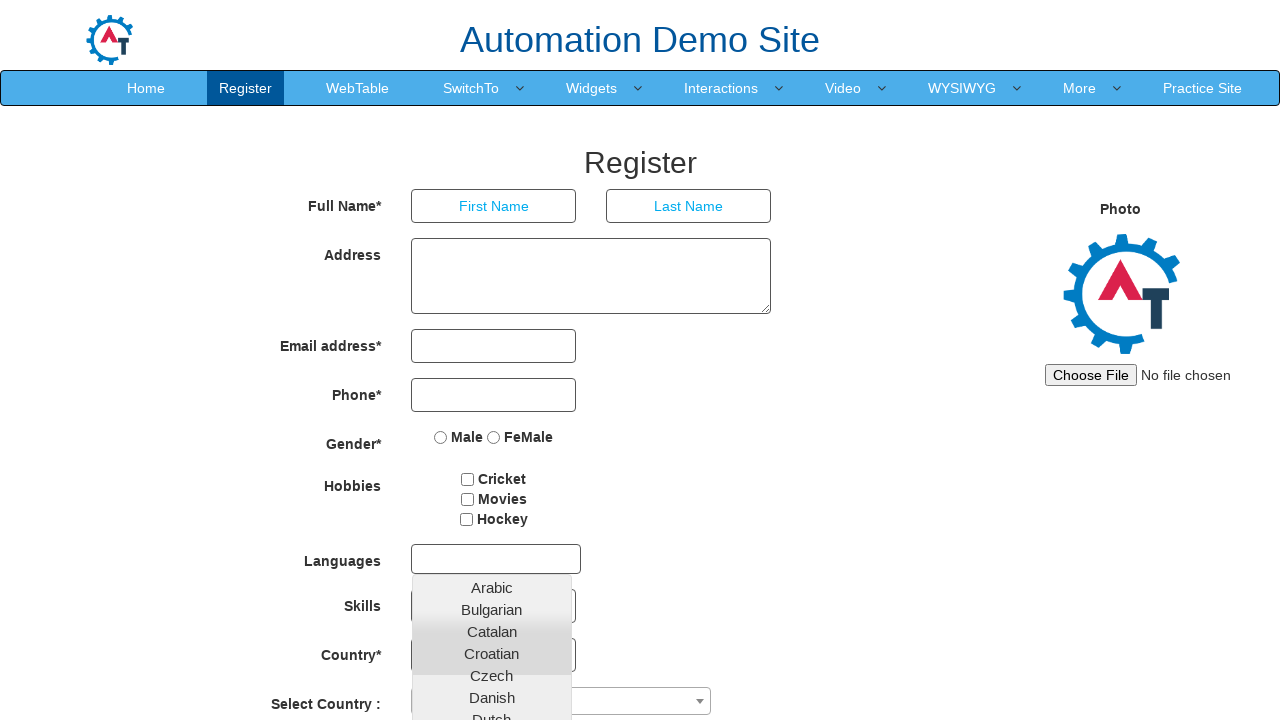

Retrieved language option: Portuguese
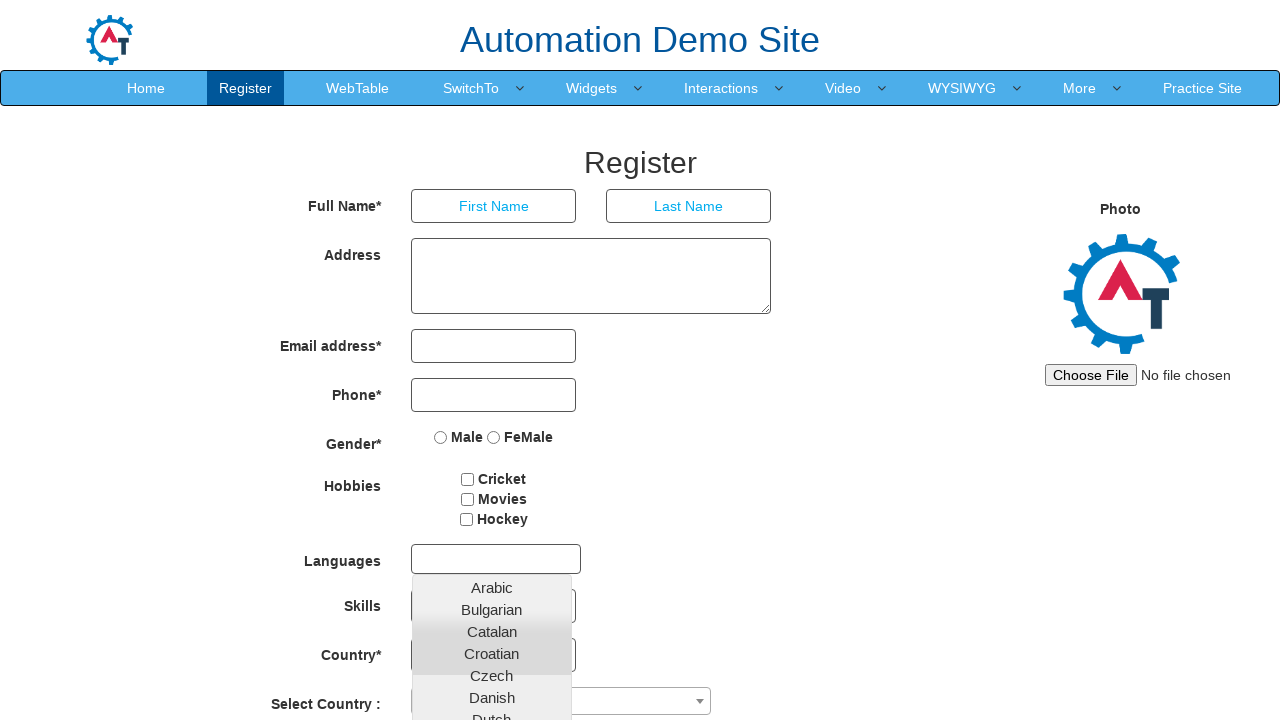

Retrieved language option: Romanian
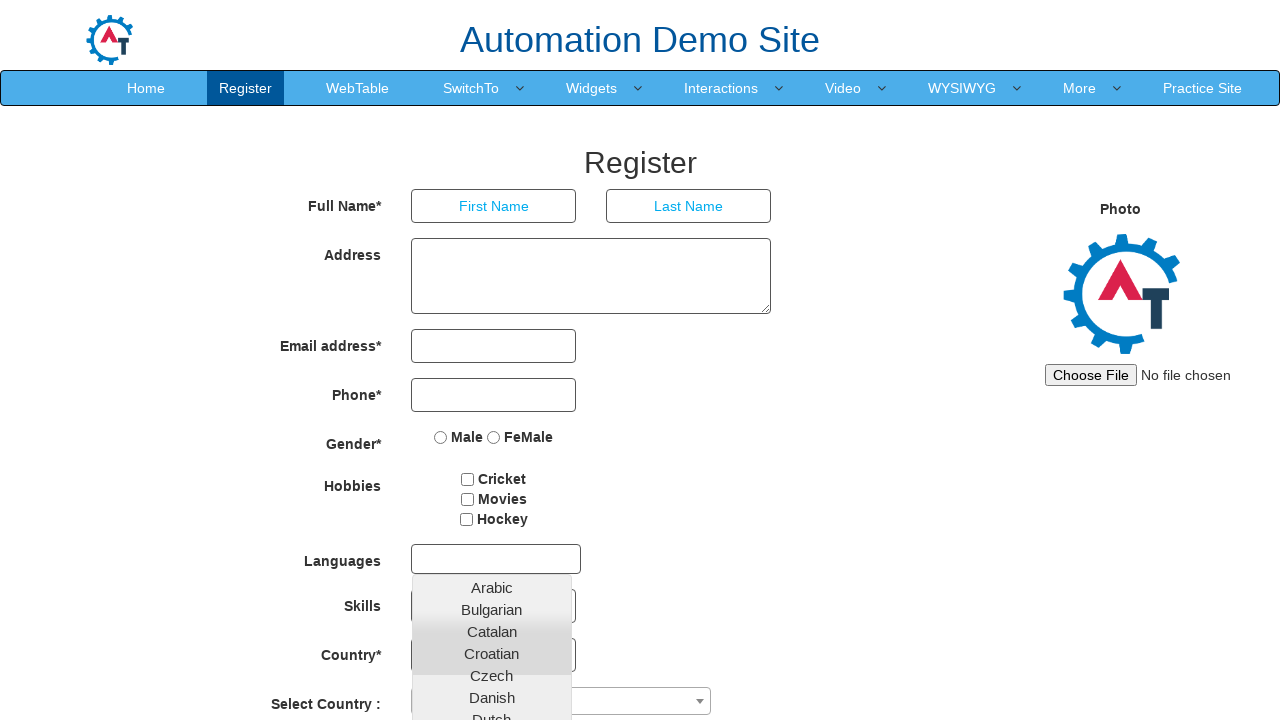

Retrieved language option: Russian
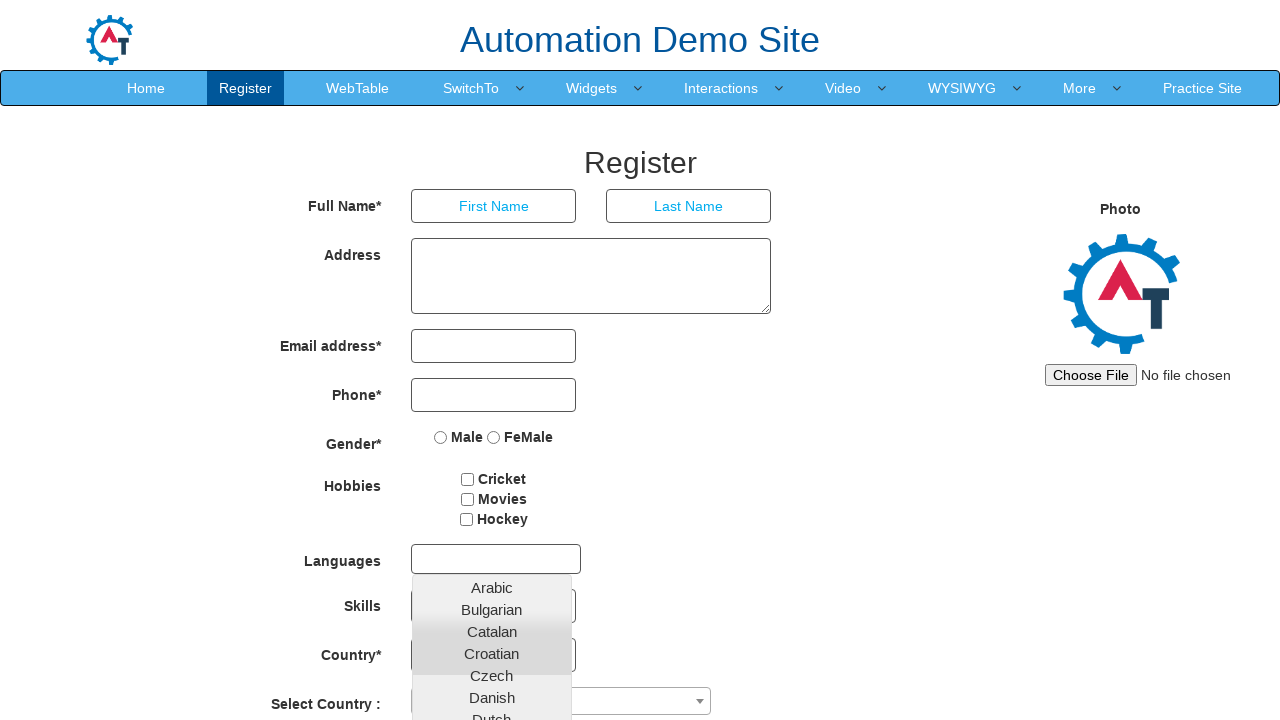

Retrieved language option: Serbian
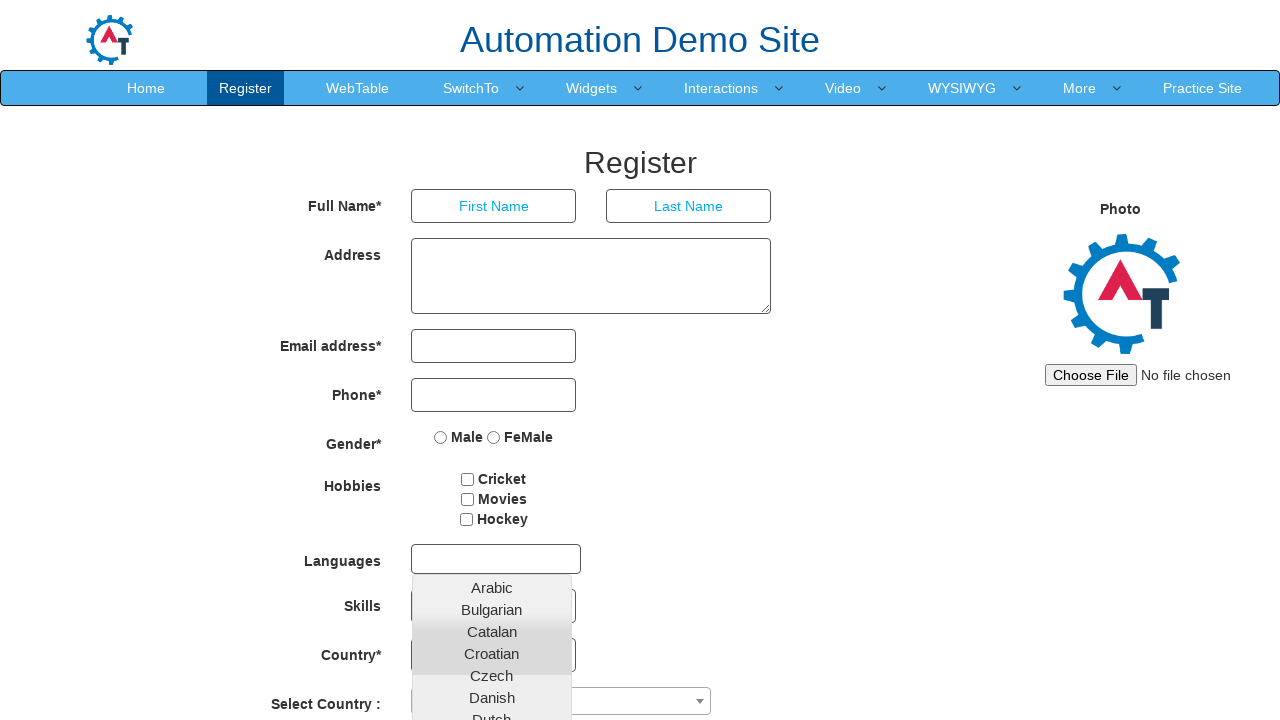

Retrieved language option: Slovak
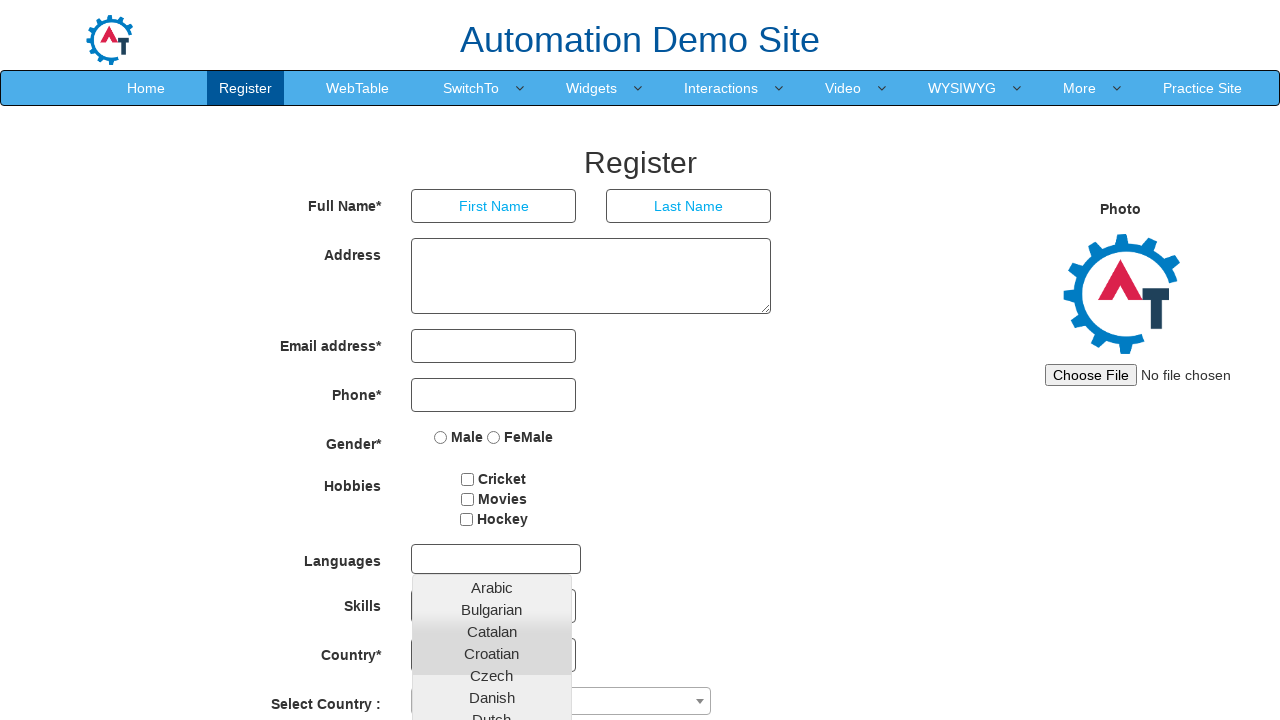

Retrieved language option: Slovenian
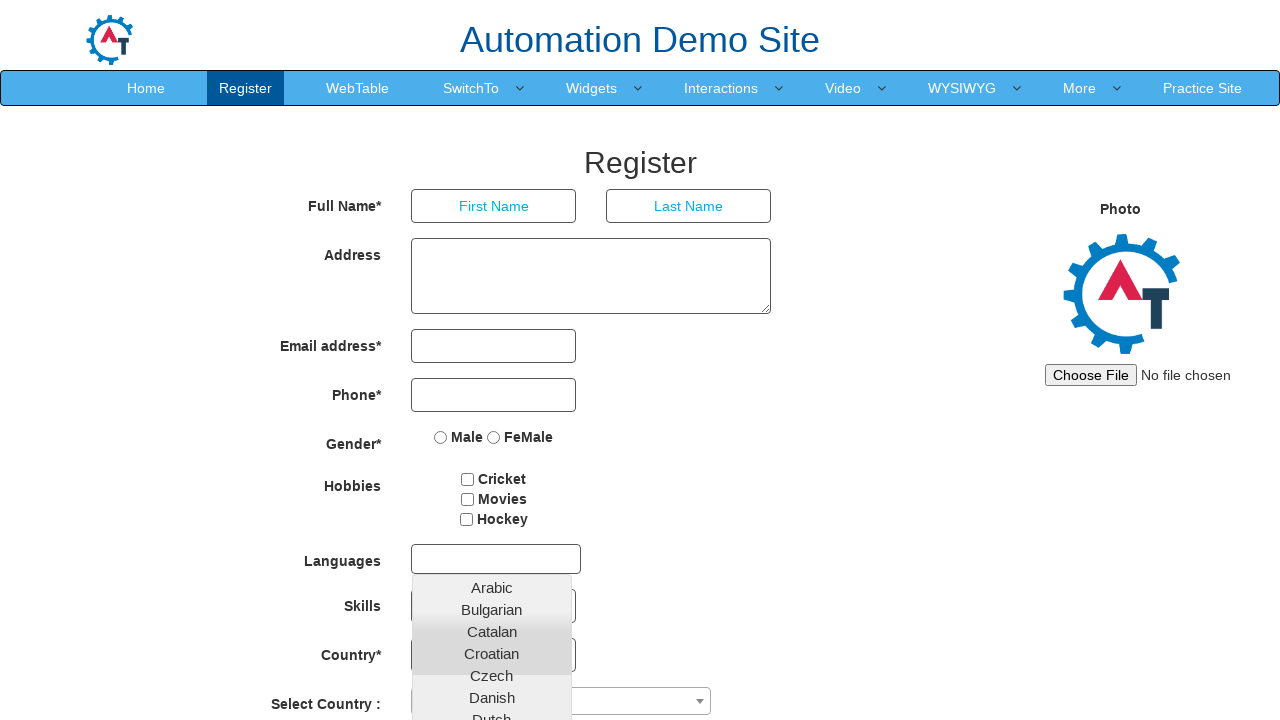

Retrieved language option: Spanish
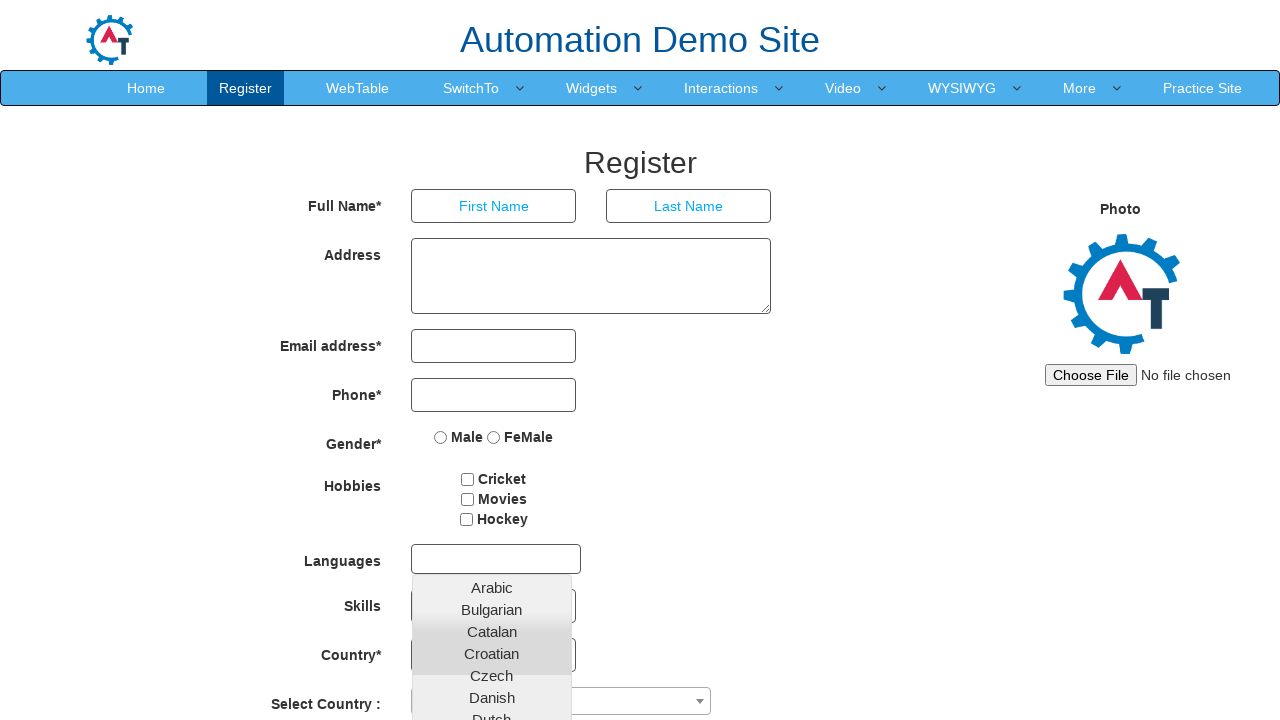

Retrieved language option: Swedish
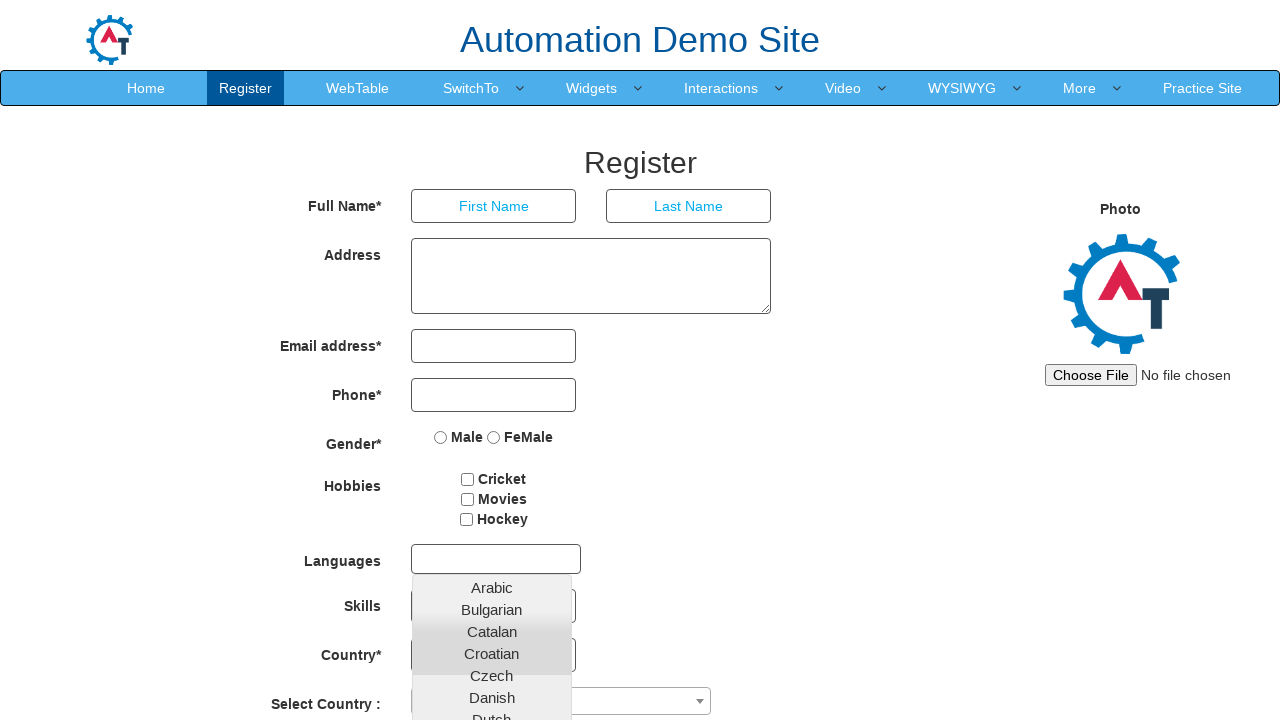

Retrieved language option: Thai
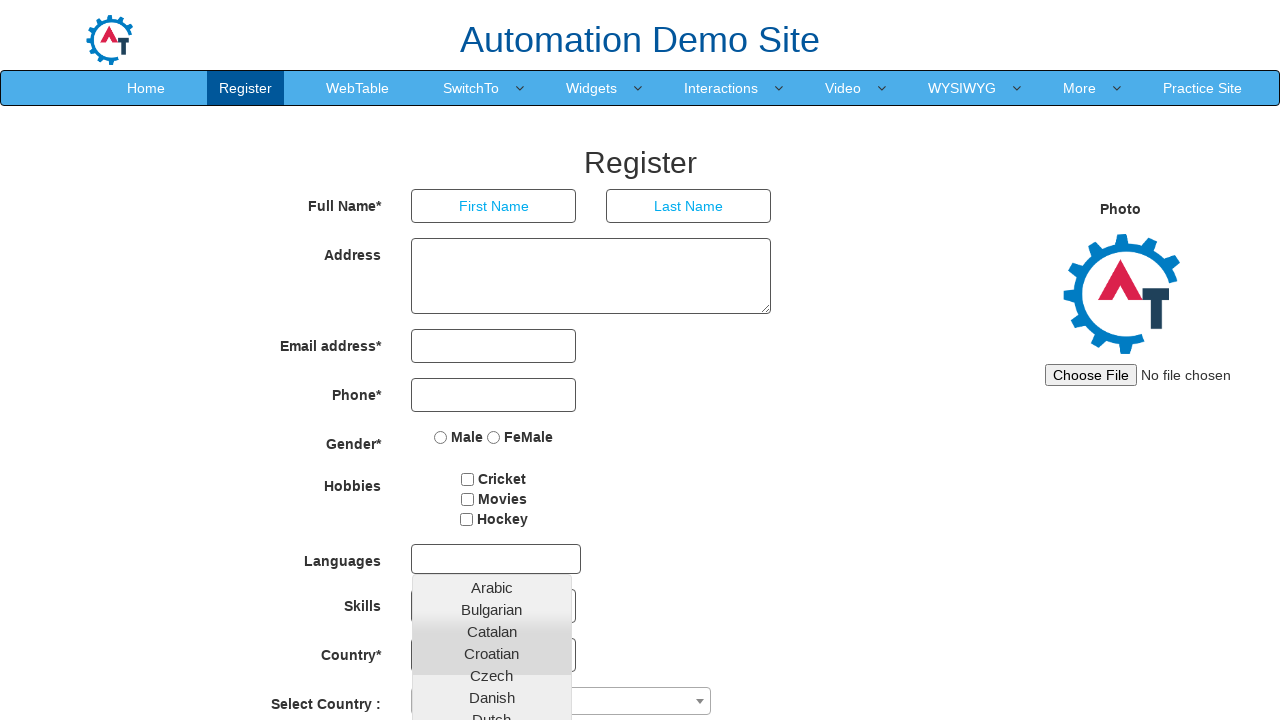

Retrieved language option: Turkish
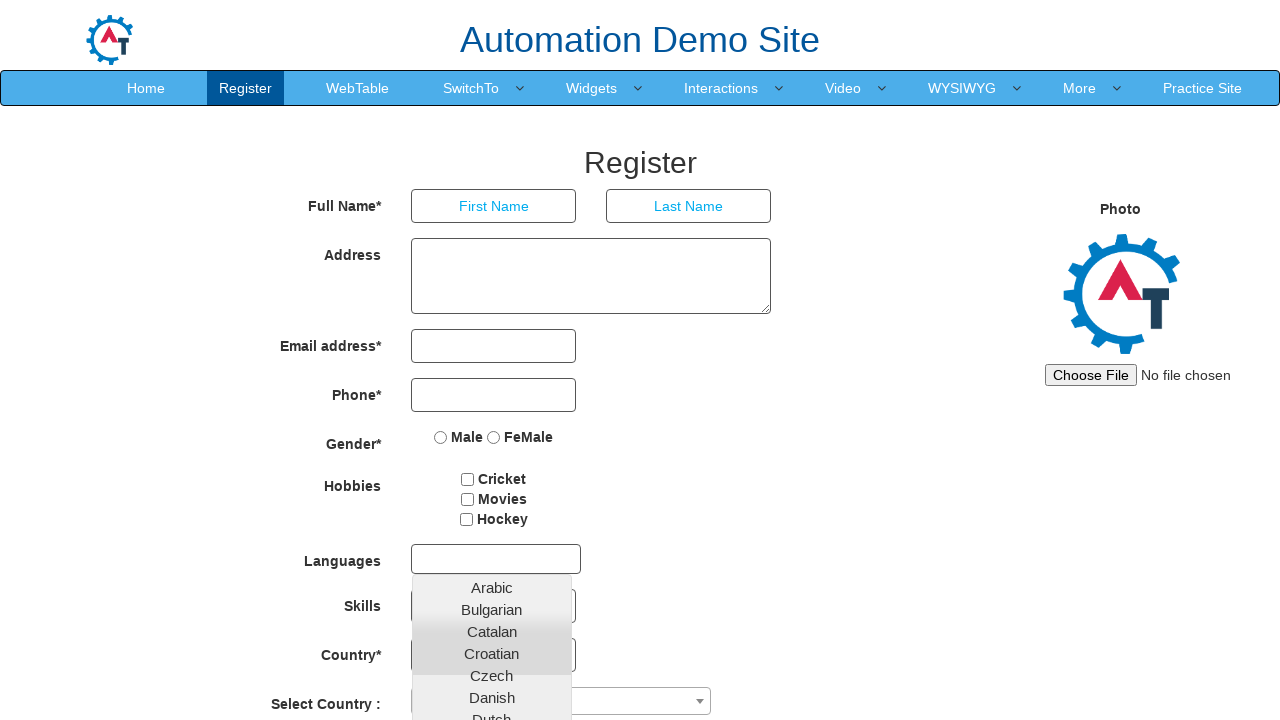

Retrieved language option: Ukrainian
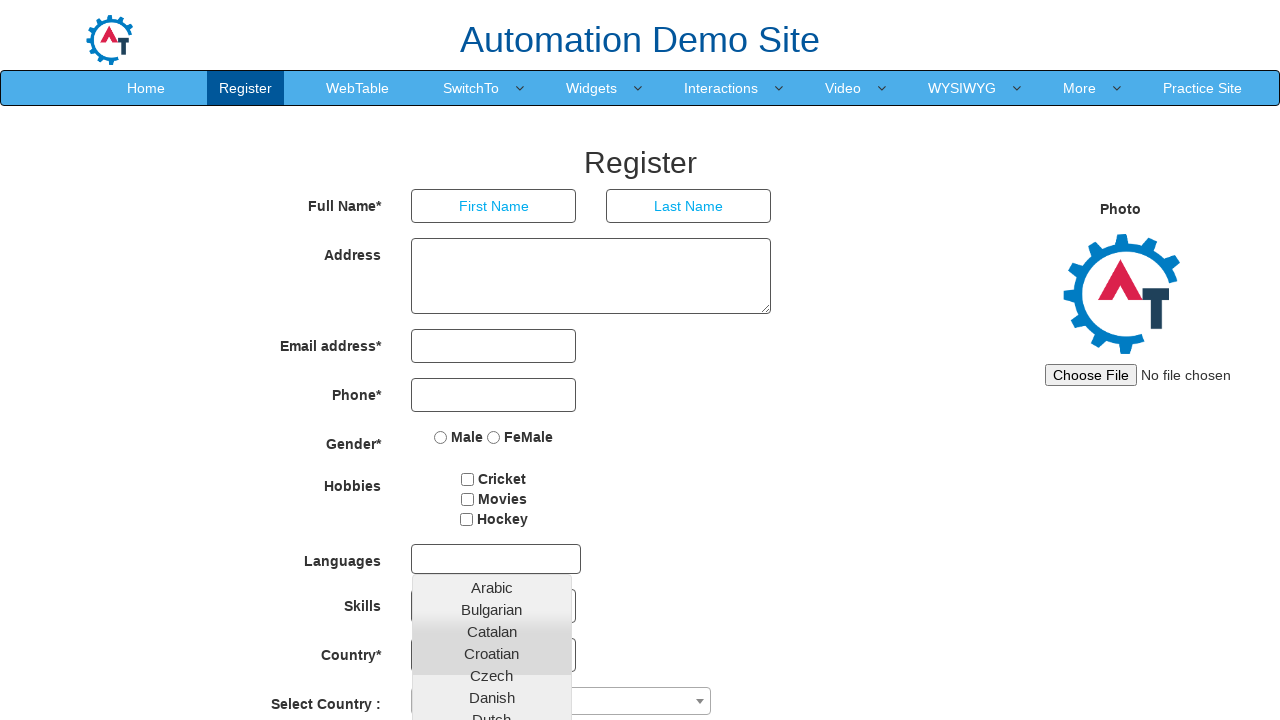

Retrieved language option: Urdu
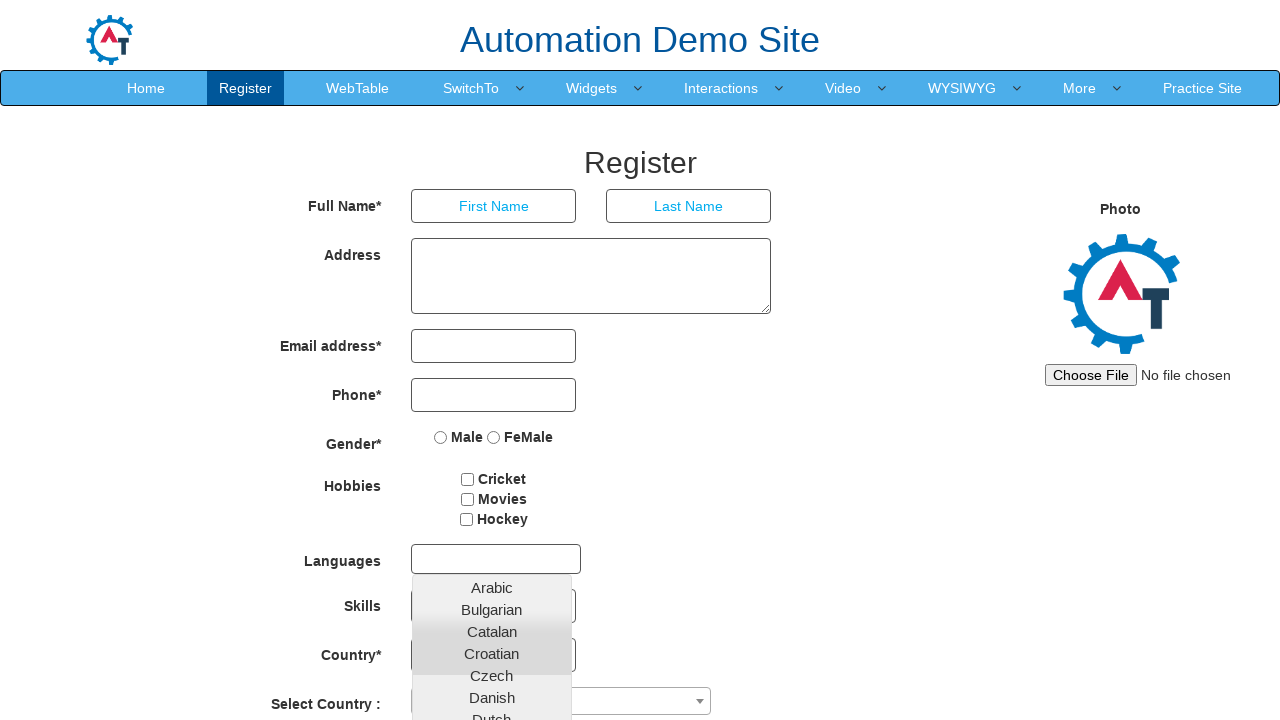

Retrieved language option: Vietnamese
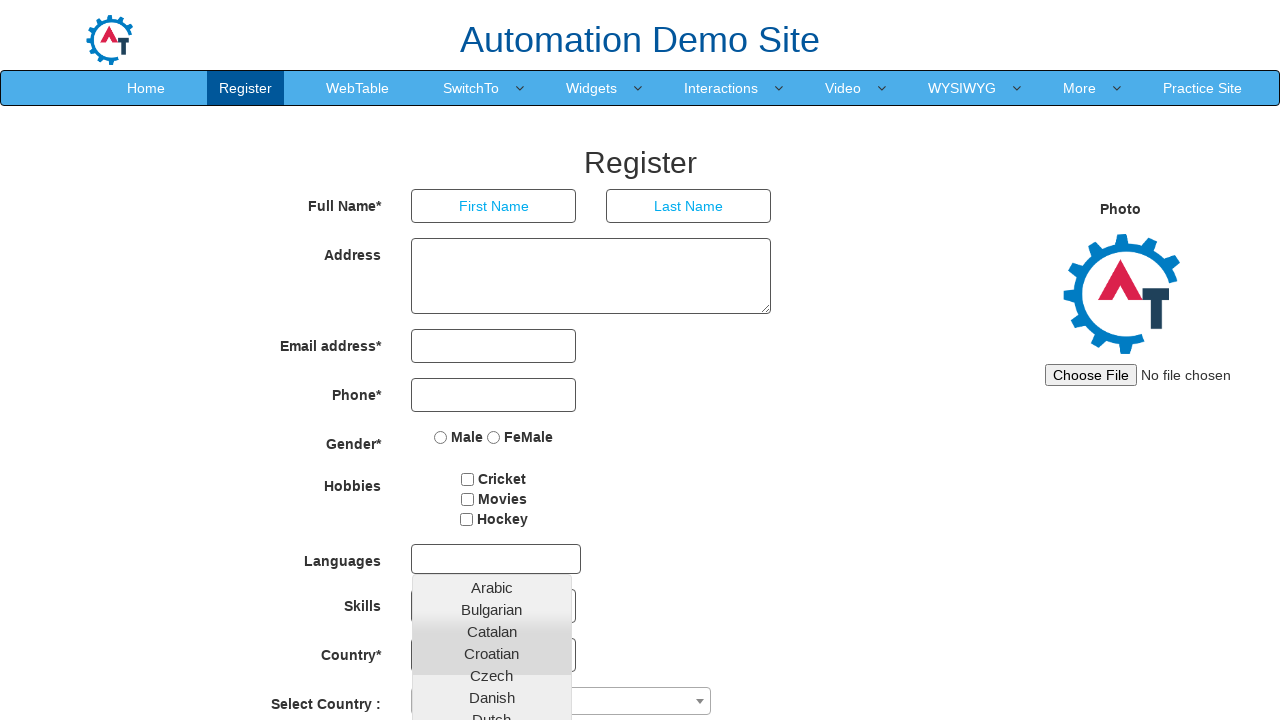

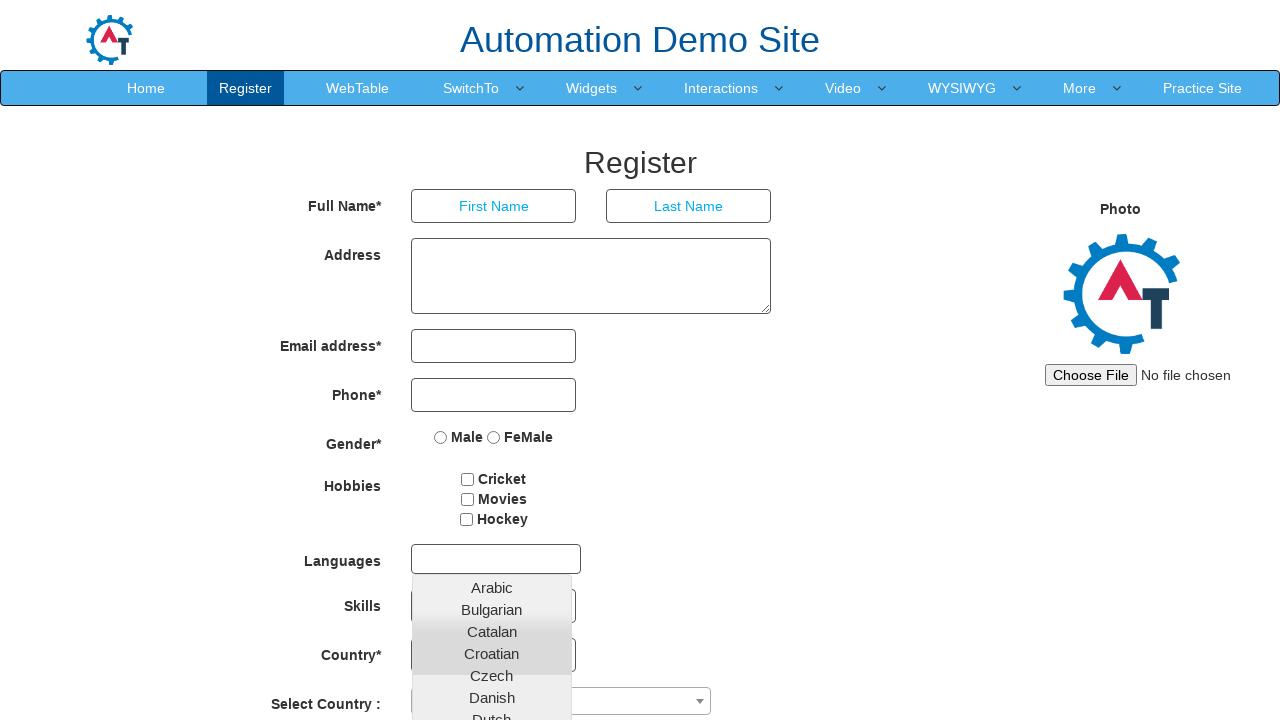